Tests that a number input field accepts decimal numbers and correctly increments/decrements using arrow keys

Starting URL: https://the-internet.herokuapp.com/inputs

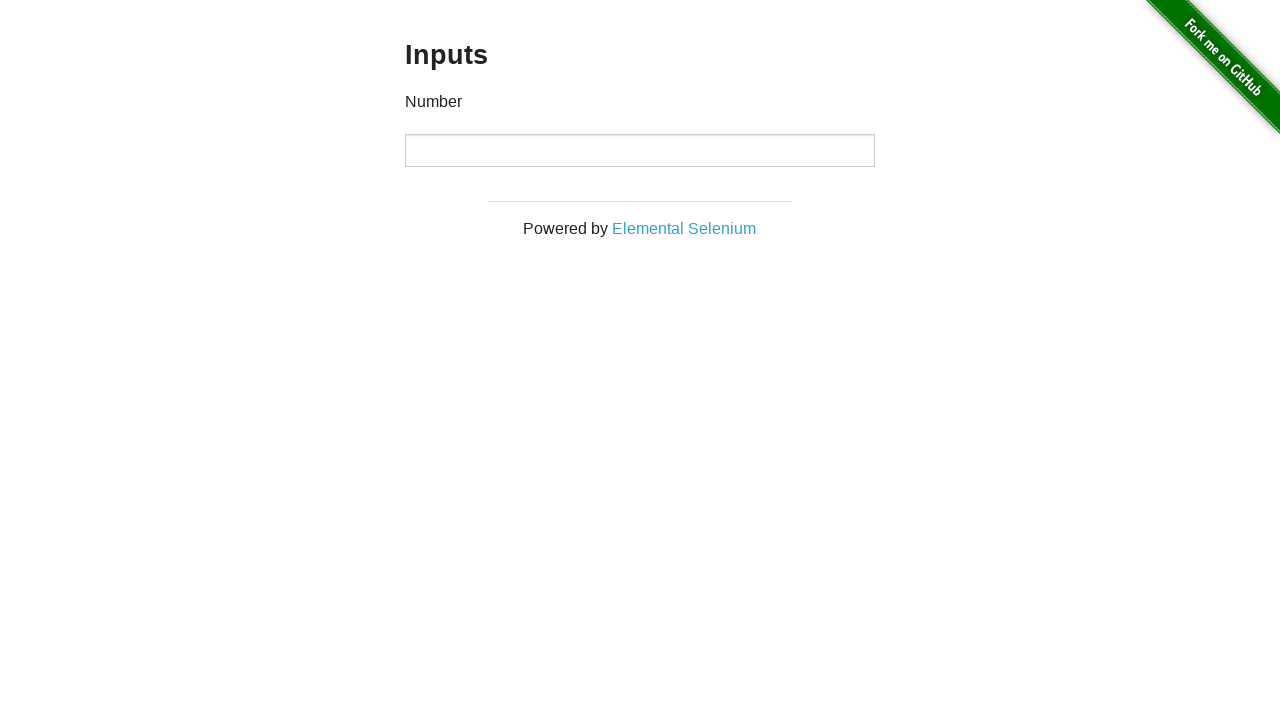

Filled number input field with decimal value 1234.56 on input[type='number']
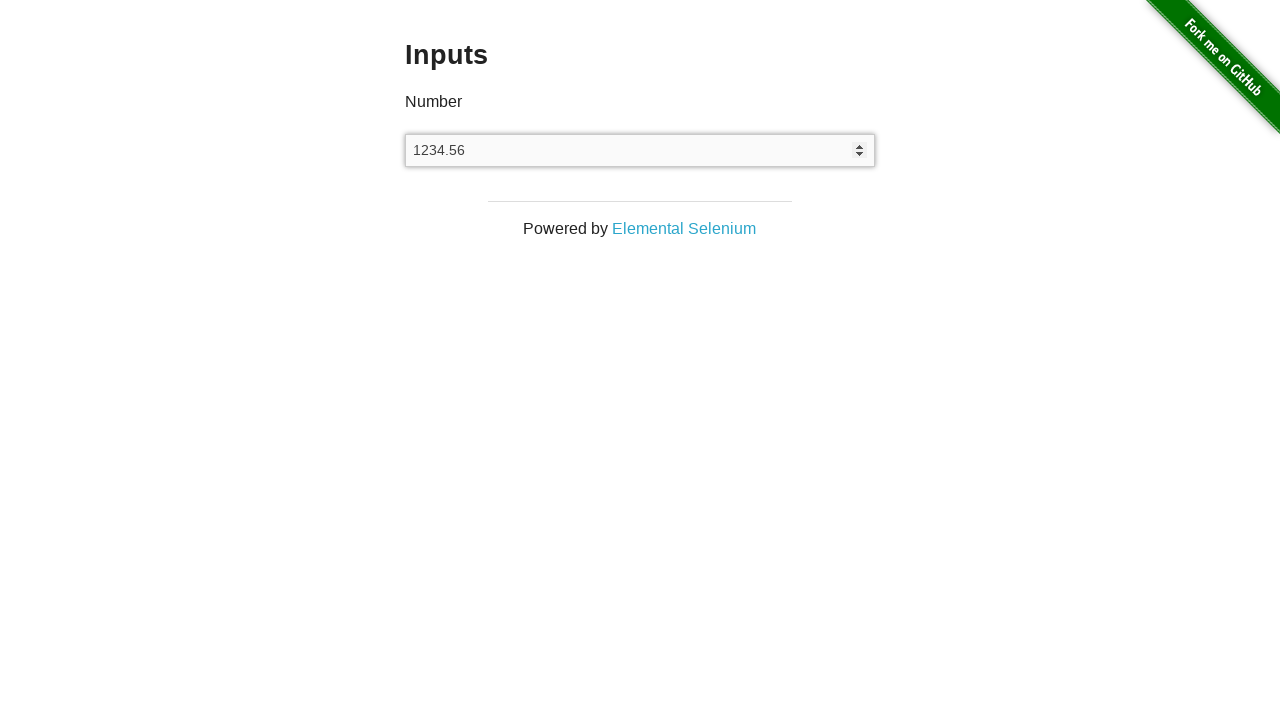

Pressed ArrowUp key (increment 1/20)
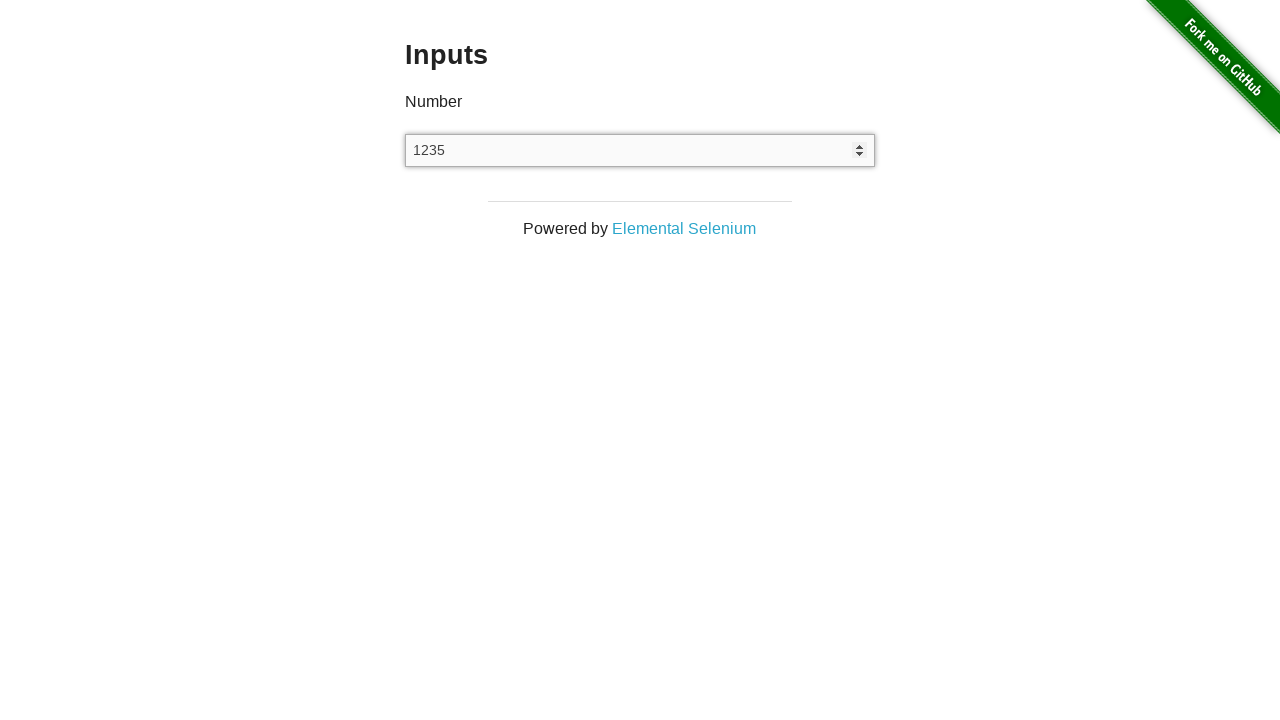

Pressed ArrowUp key (increment 2/20)
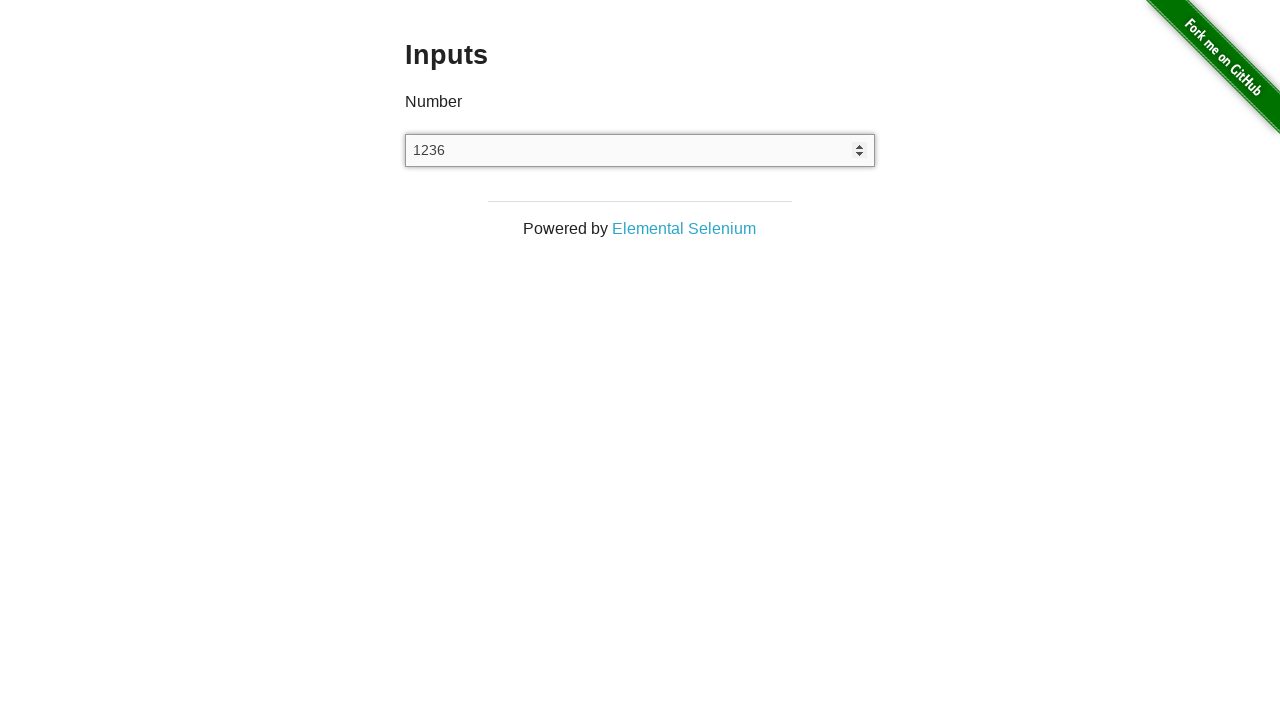

Pressed ArrowUp key (increment 3/20)
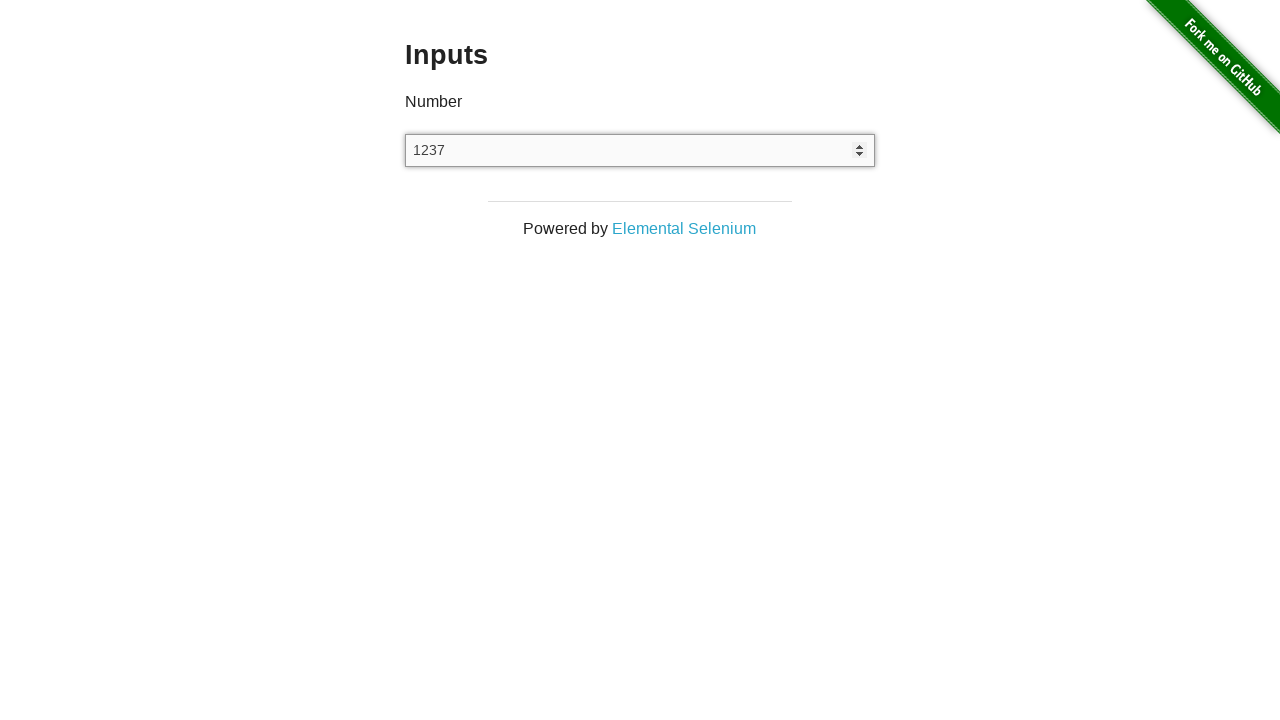

Pressed ArrowUp key (increment 4/20)
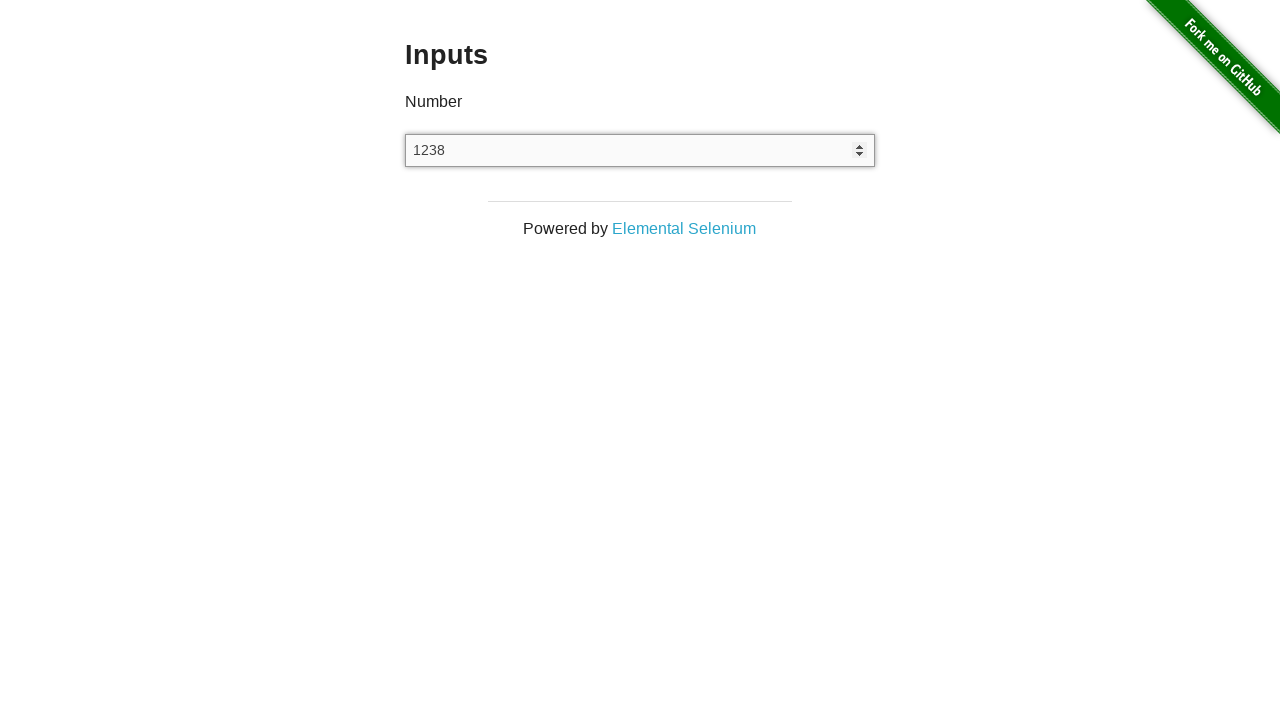

Pressed ArrowUp key (increment 5/20)
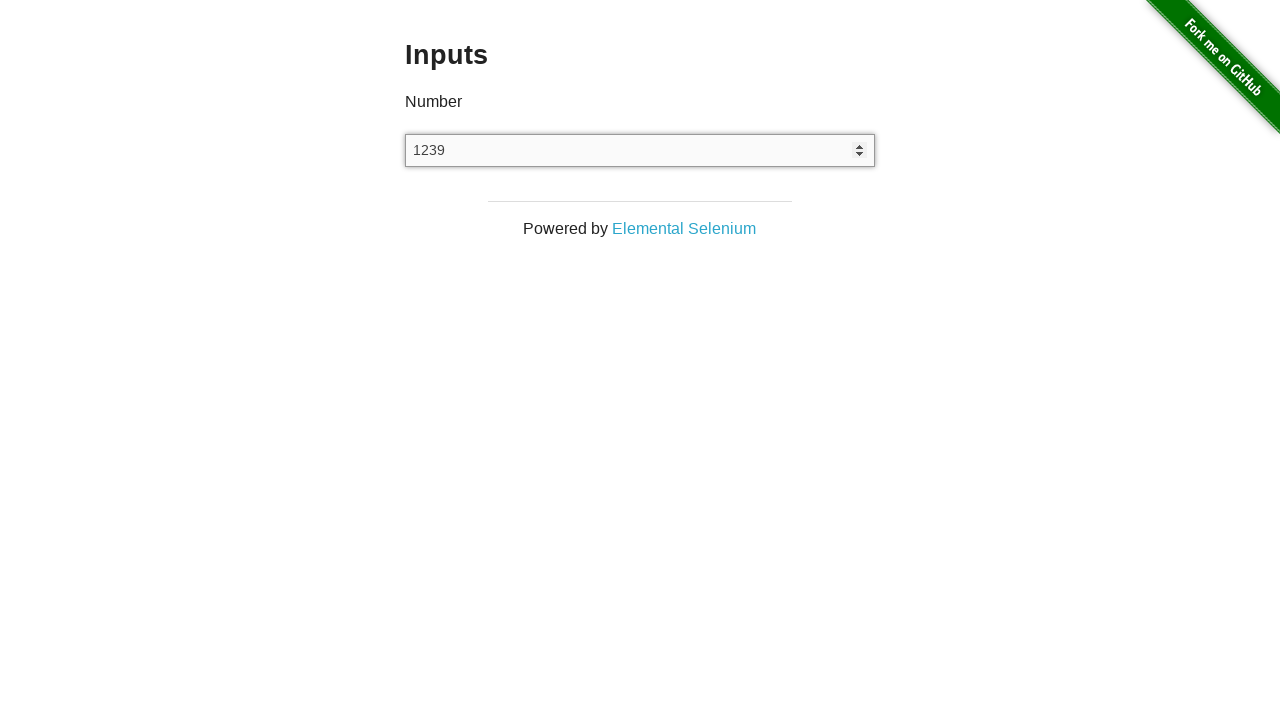

Pressed ArrowUp key (increment 6/20)
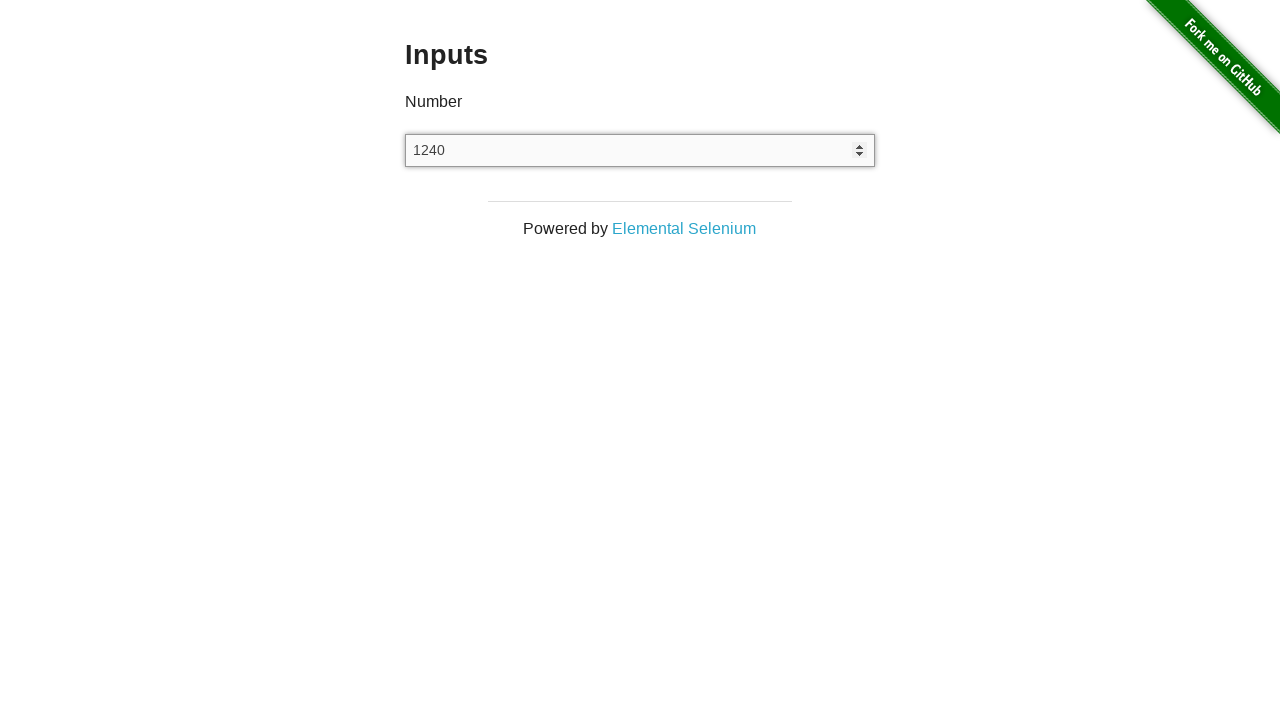

Pressed ArrowUp key (increment 7/20)
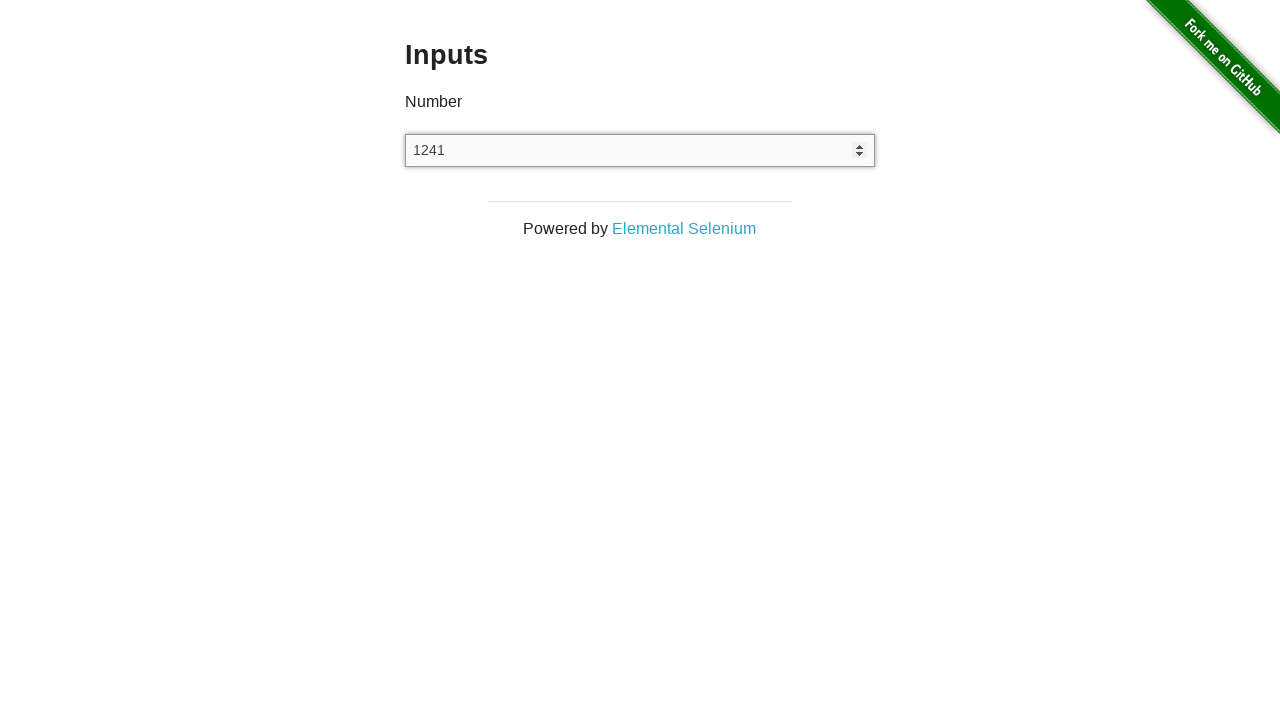

Pressed ArrowUp key (increment 8/20)
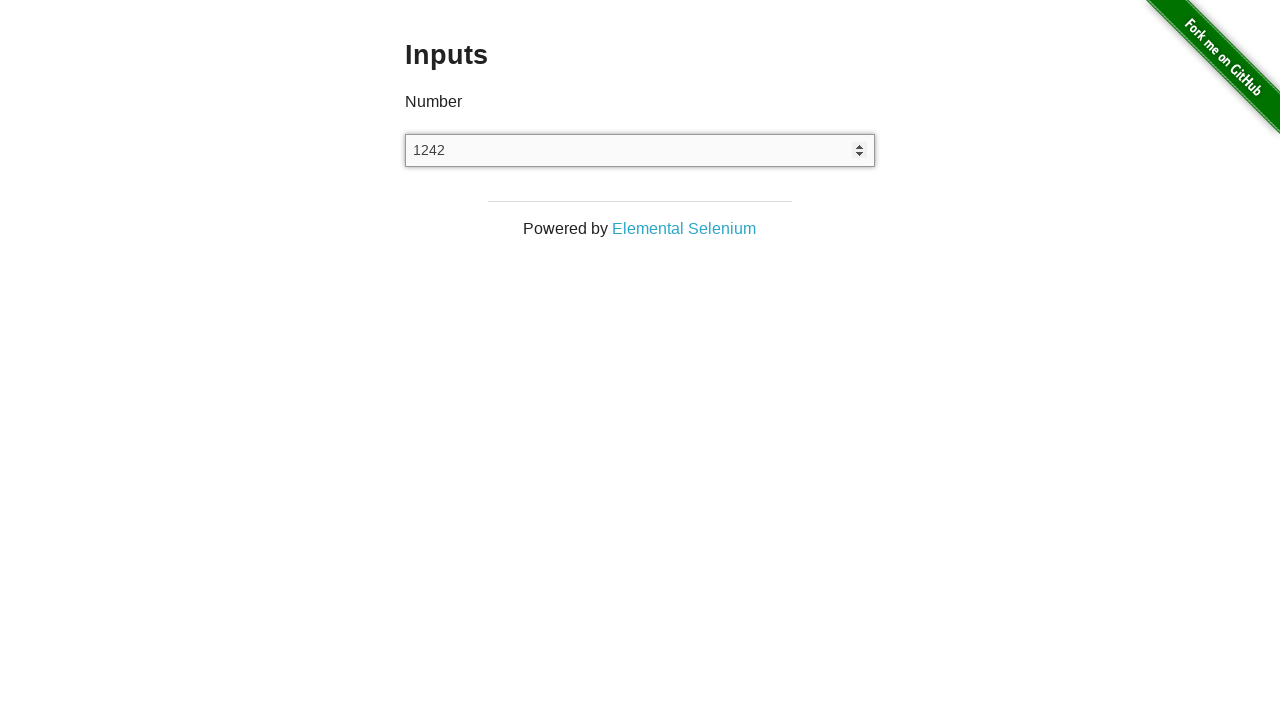

Pressed ArrowUp key (increment 9/20)
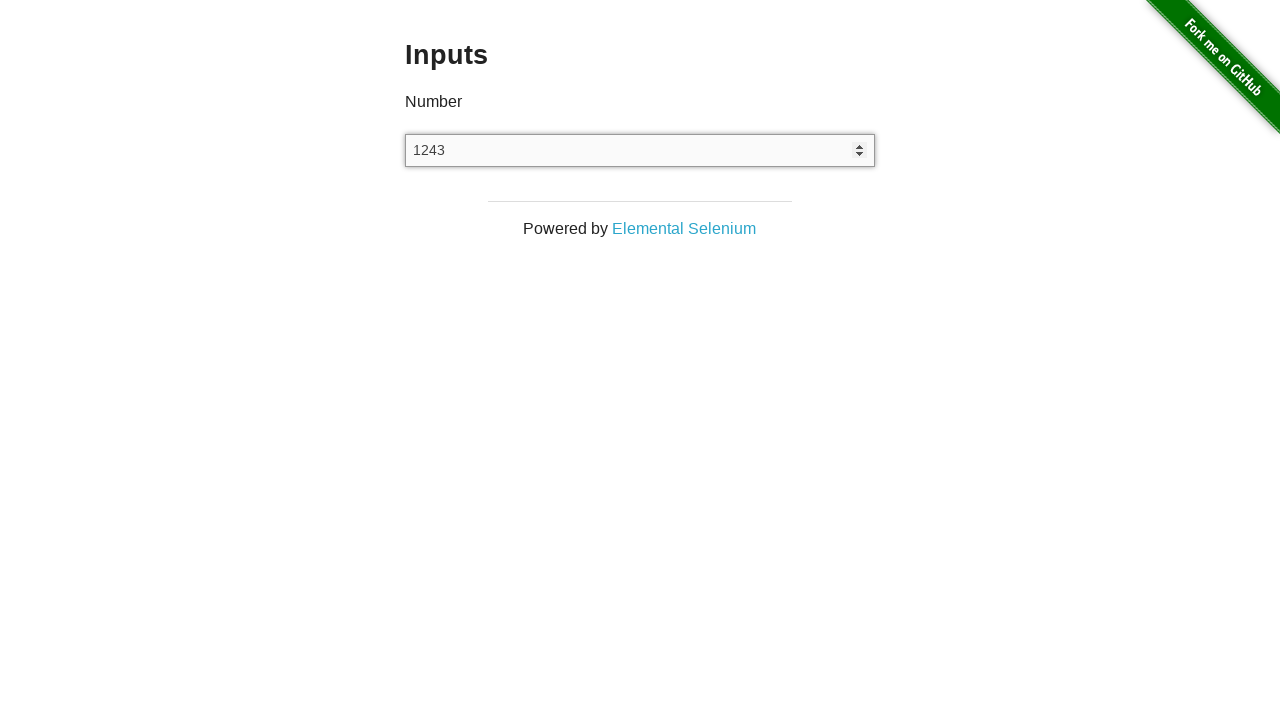

Pressed ArrowUp key (increment 10/20)
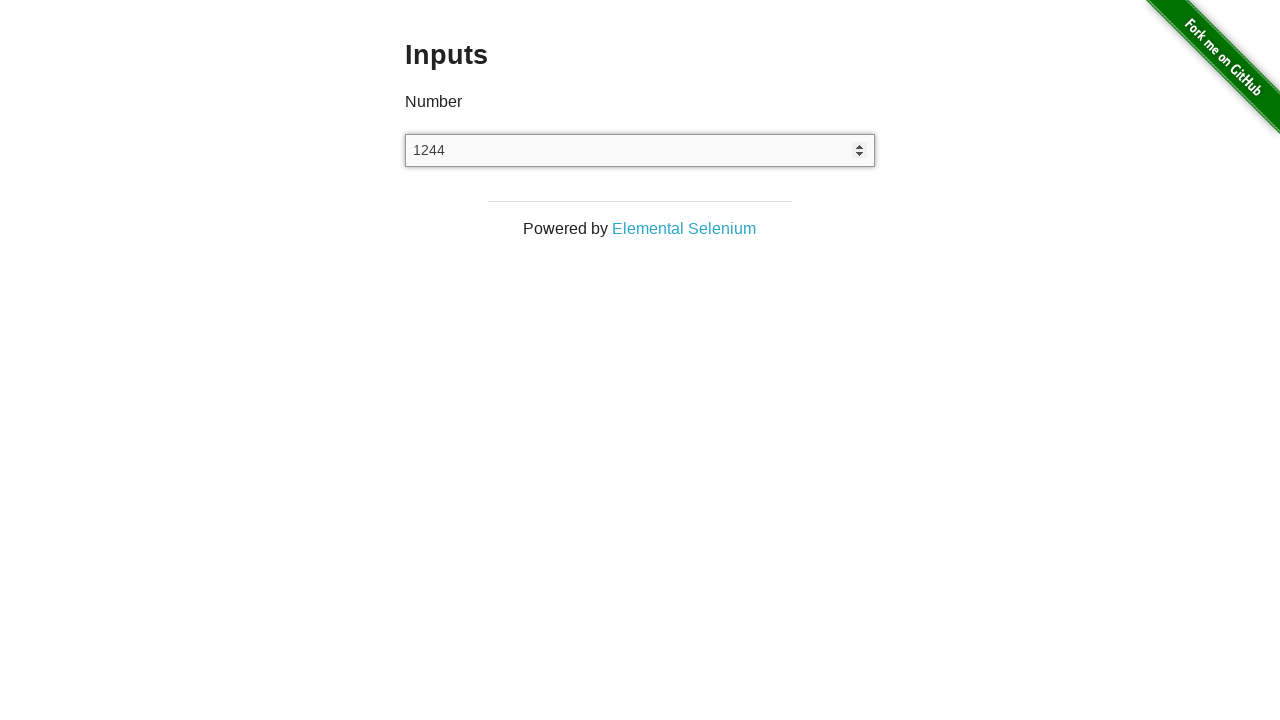

Pressed ArrowUp key (increment 11/20)
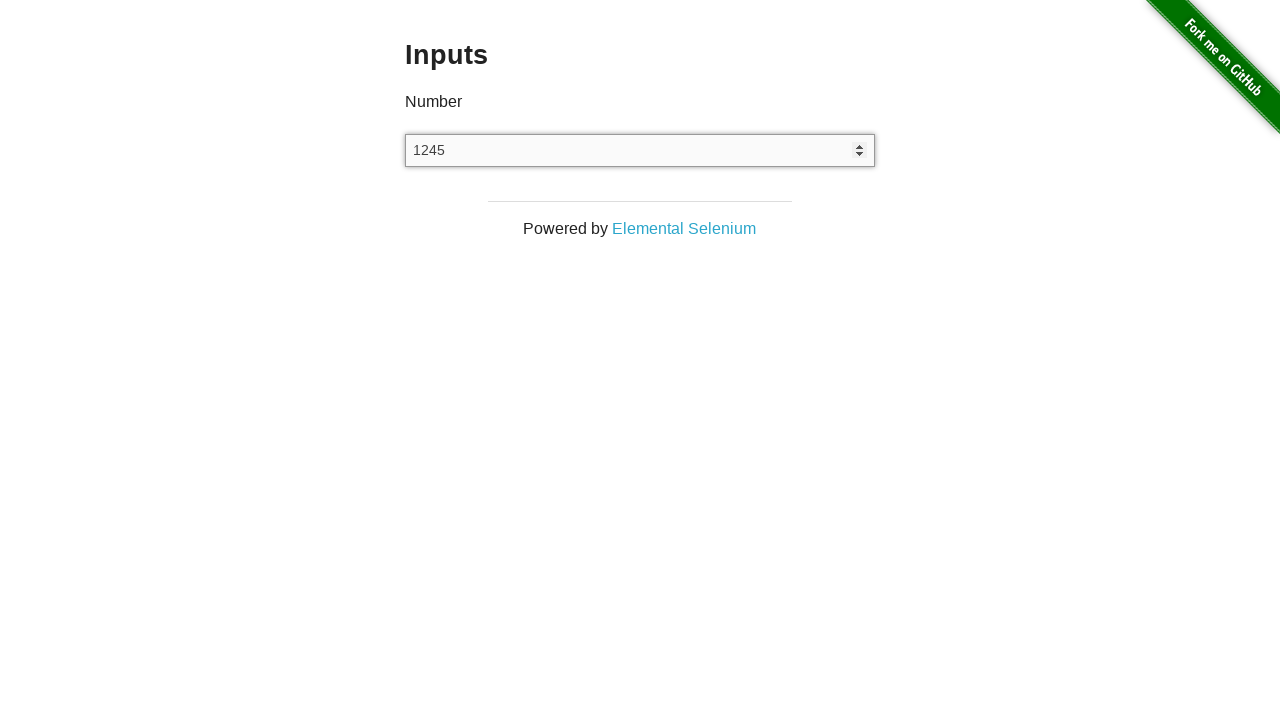

Pressed ArrowUp key (increment 12/20)
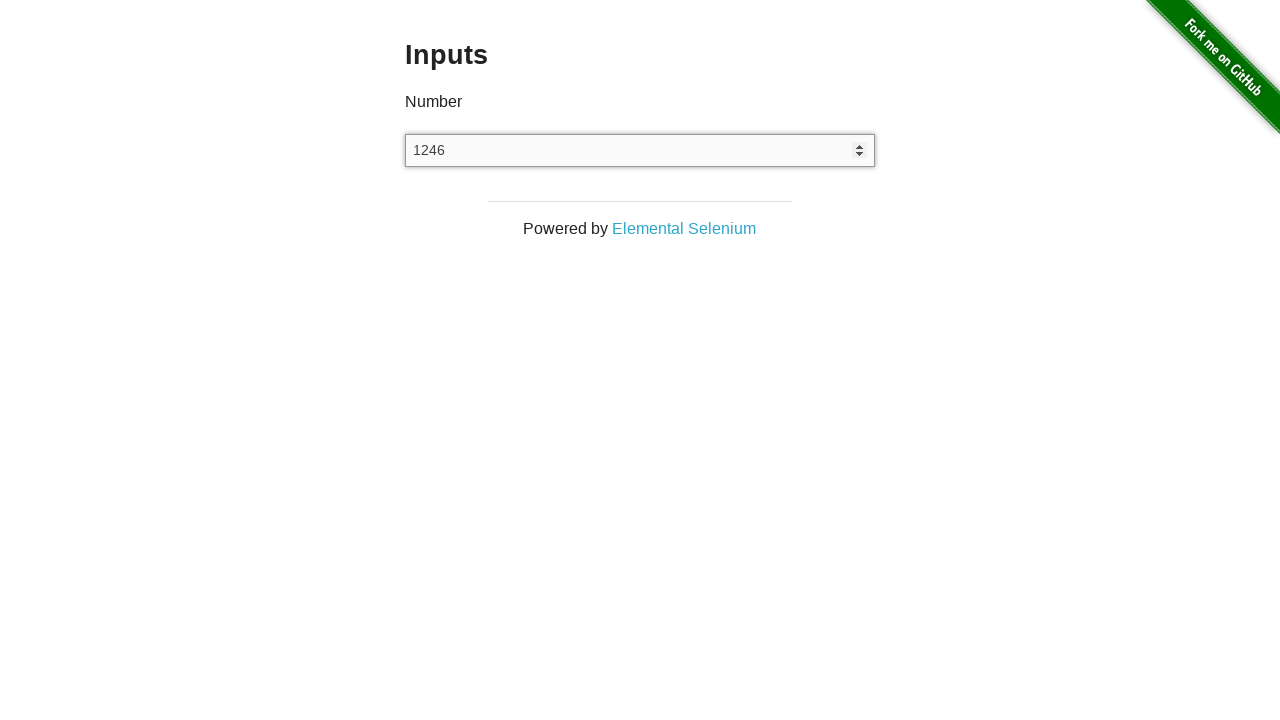

Pressed ArrowUp key (increment 13/20)
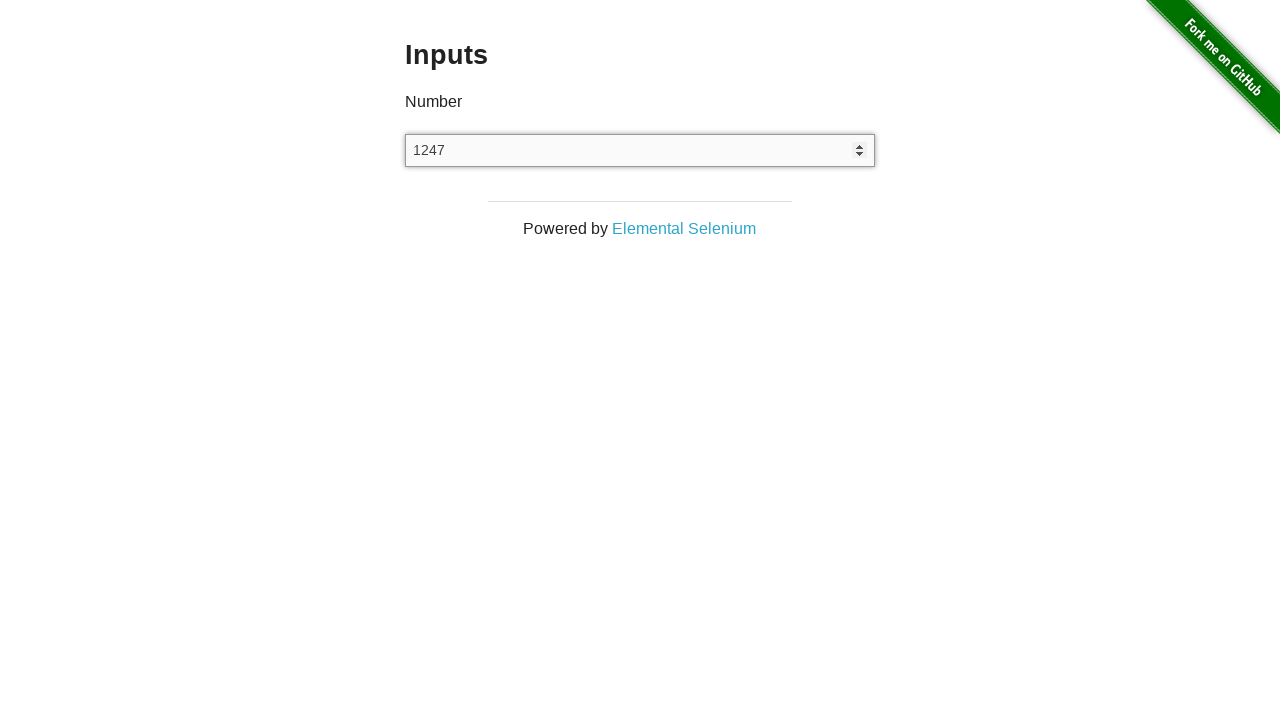

Pressed ArrowUp key (increment 14/20)
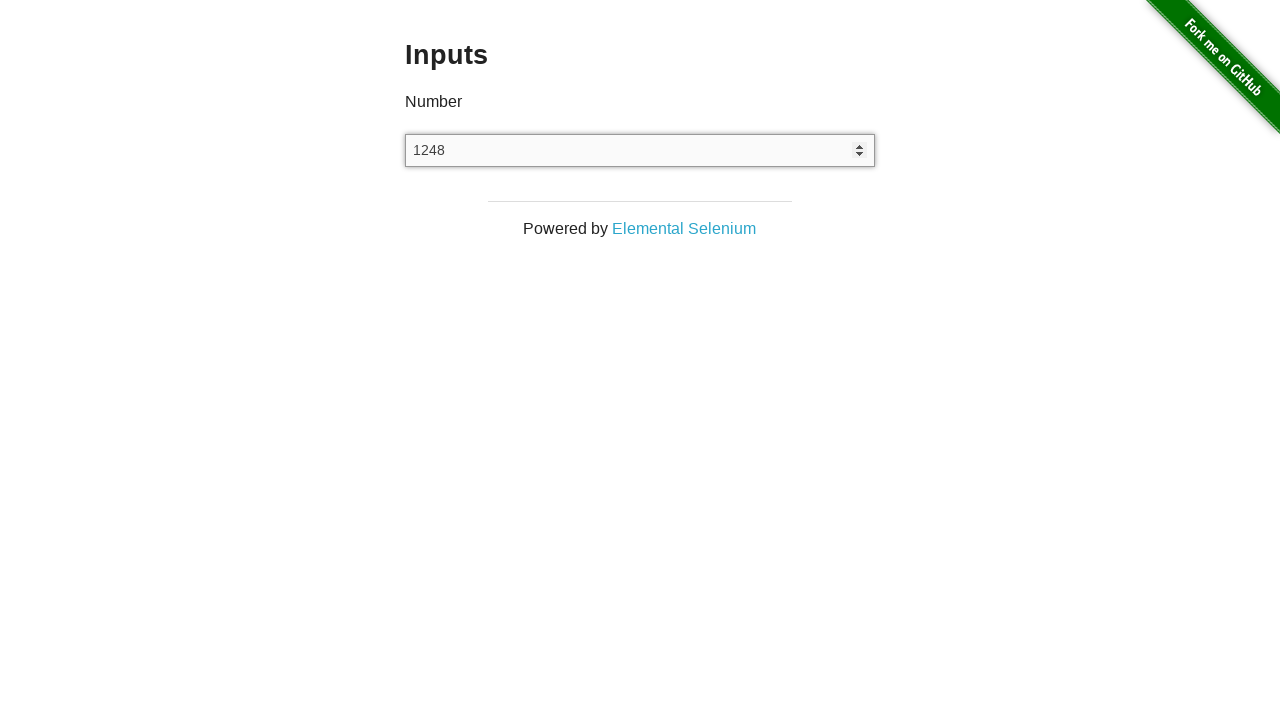

Pressed ArrowUp key (increment 15/20)
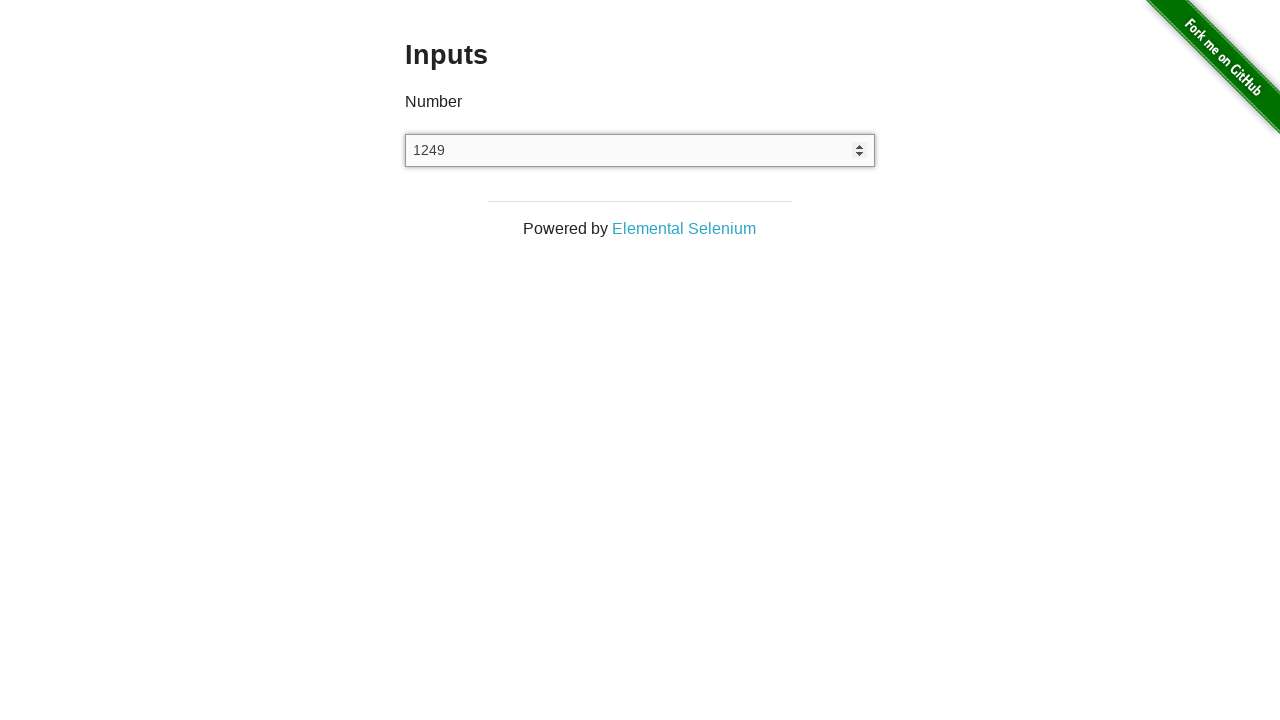

Pressed ArrowUp key (increment 16/20)
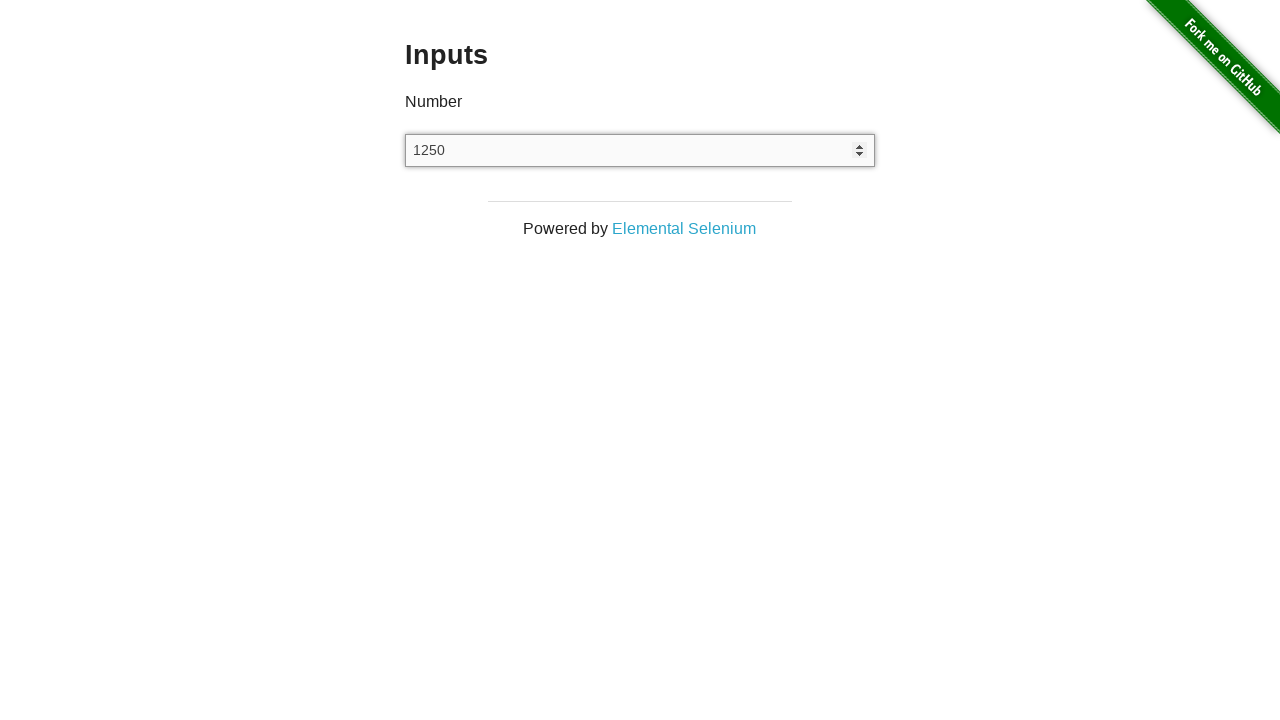

Pressed ArrowUp key (increment 17/20)
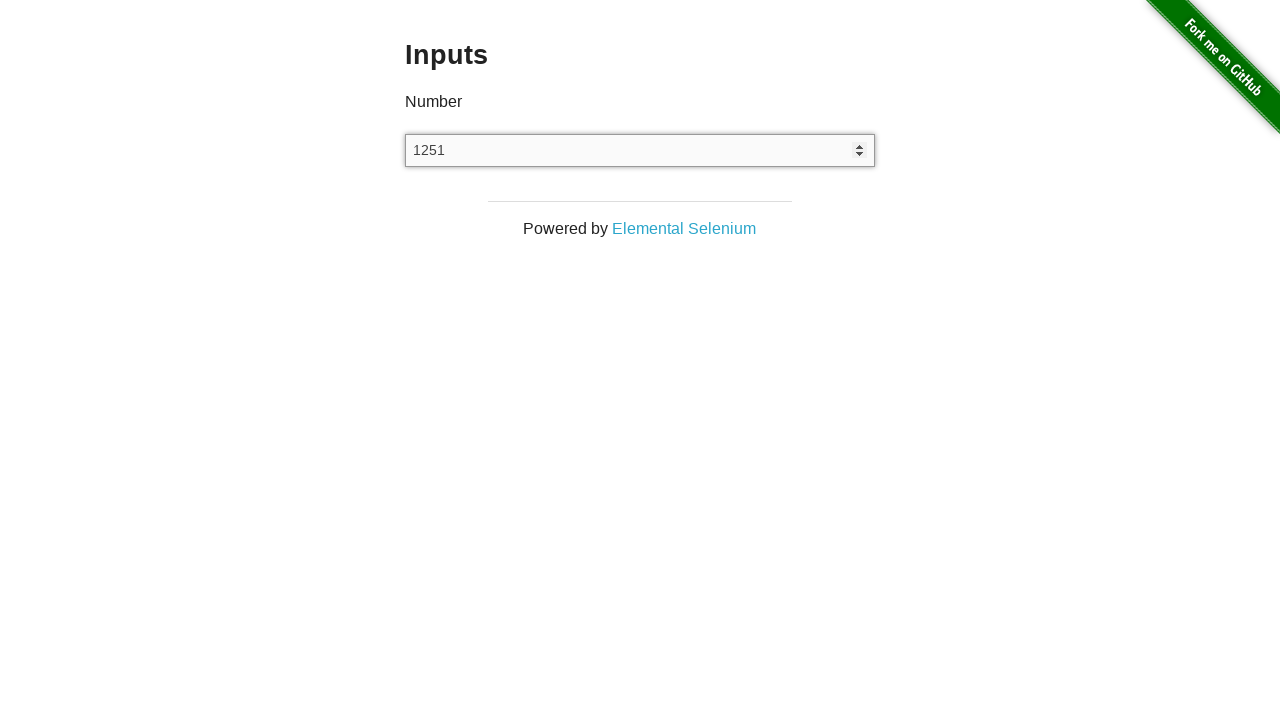

Pressed ArrowUp key (increment 18/20)
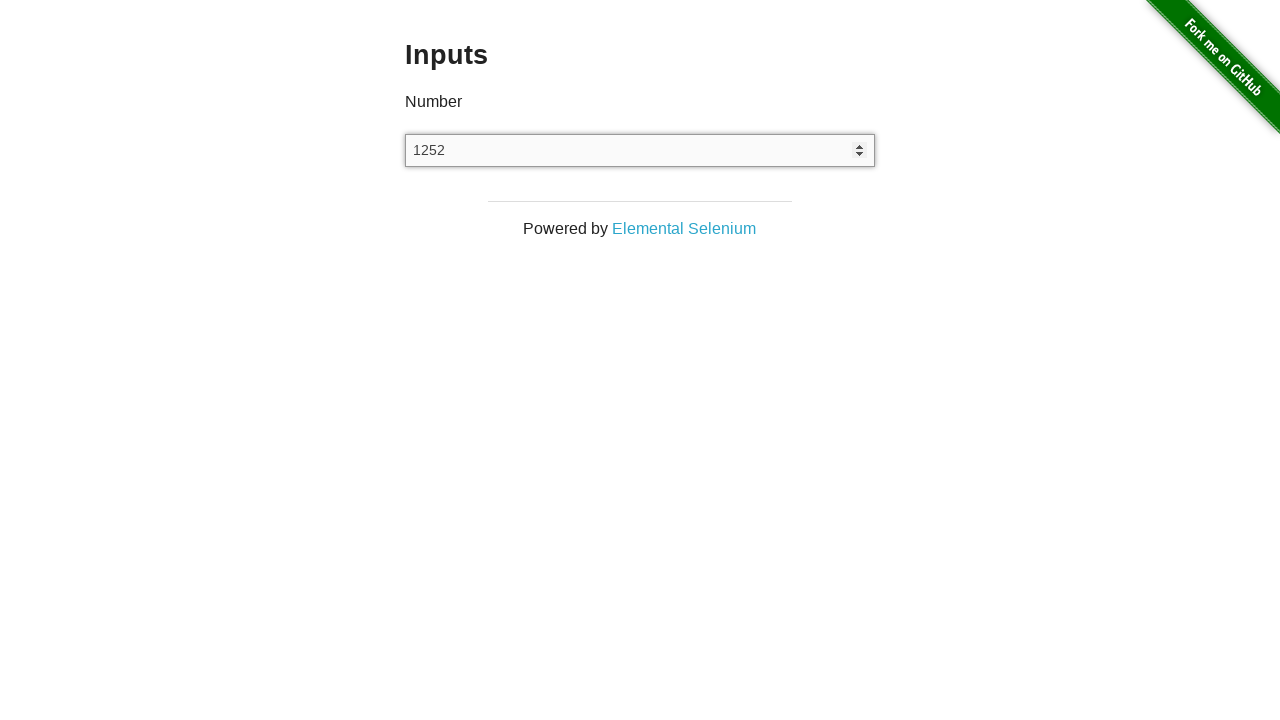

Pressed ArrowUp key (increment 19/20)
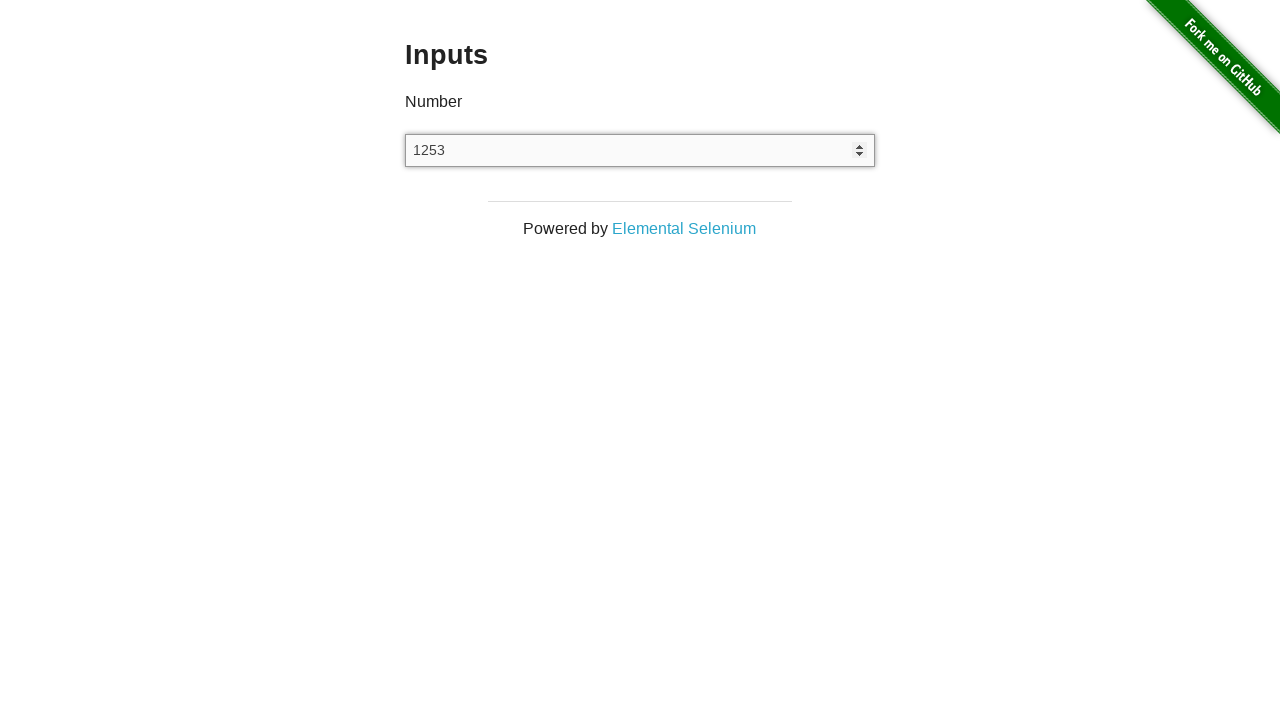

Pressed ArrowUp key (increment 20/20)
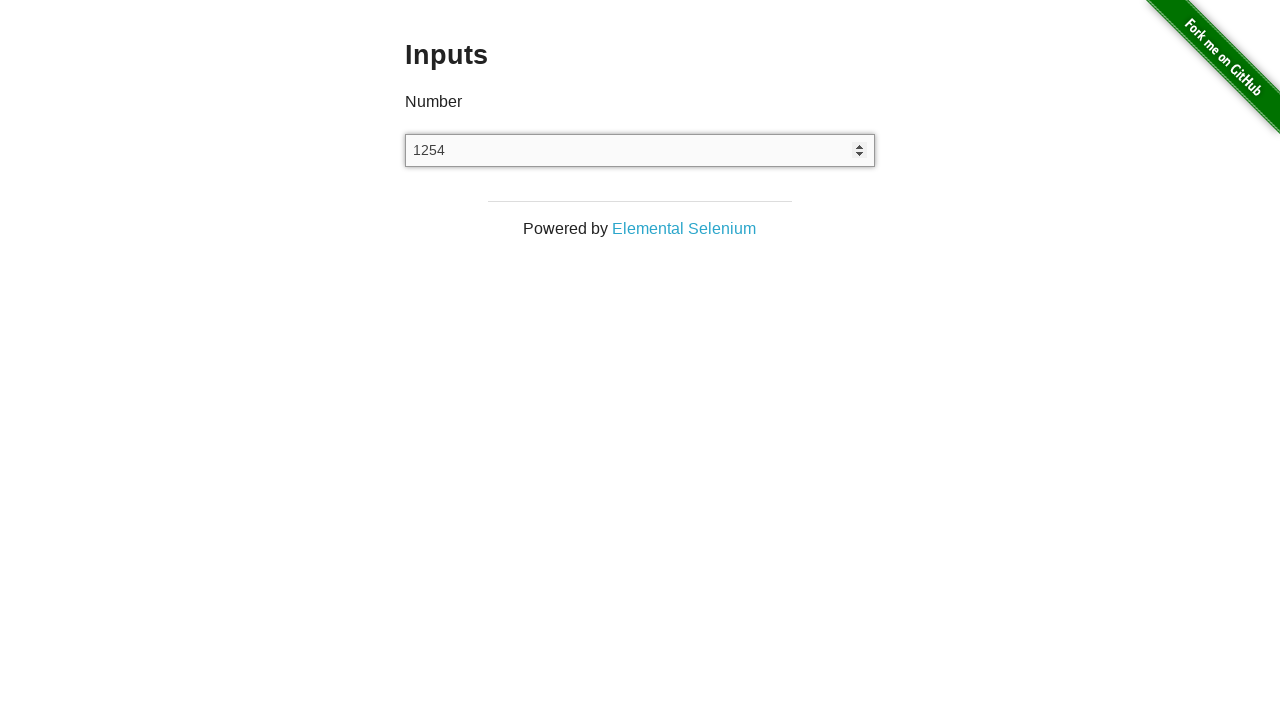

Pressed ArrowDown key (decrement 1/40)
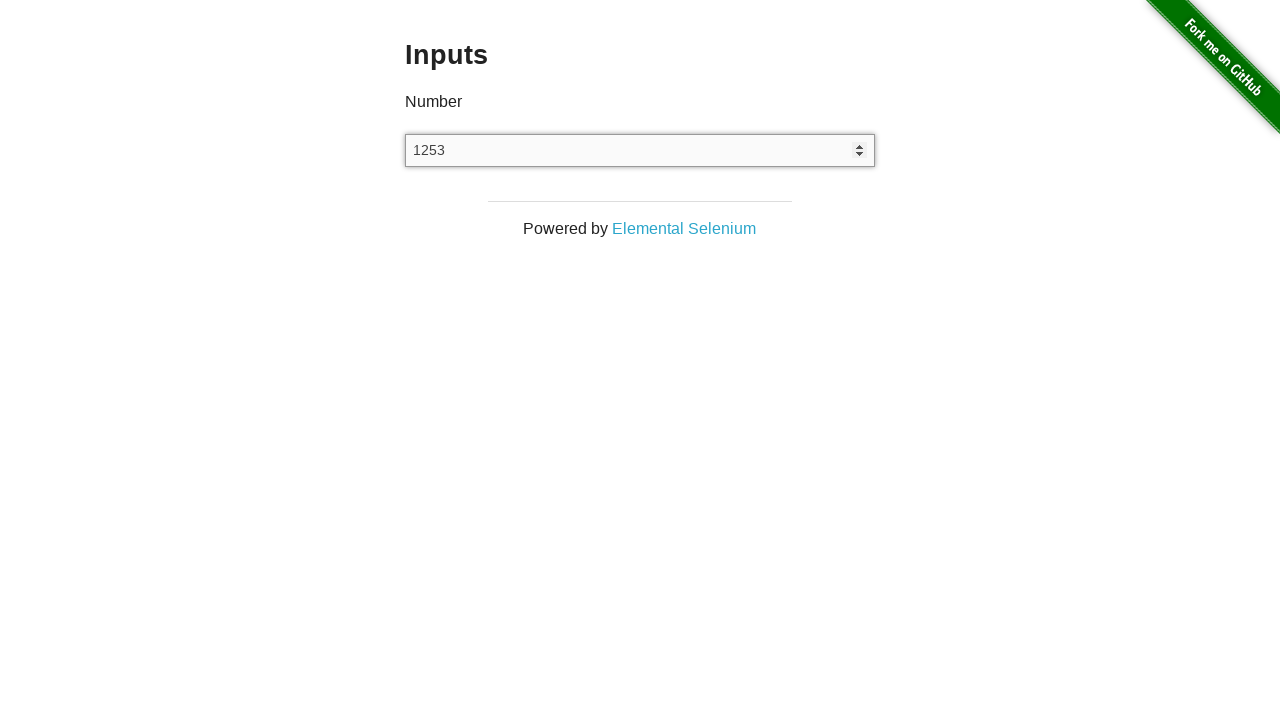

Pressed ArrowDown key (decrement 2/40)
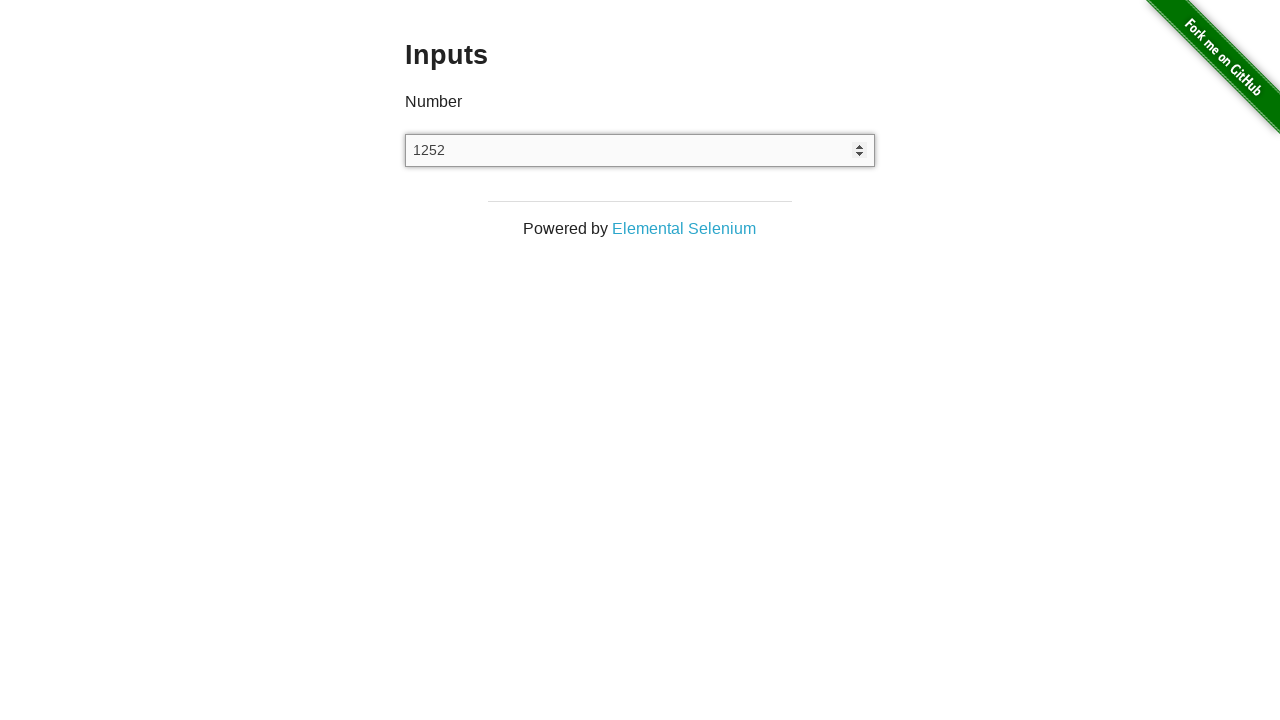

Pressed ArrowDown key (decrement 3/40)
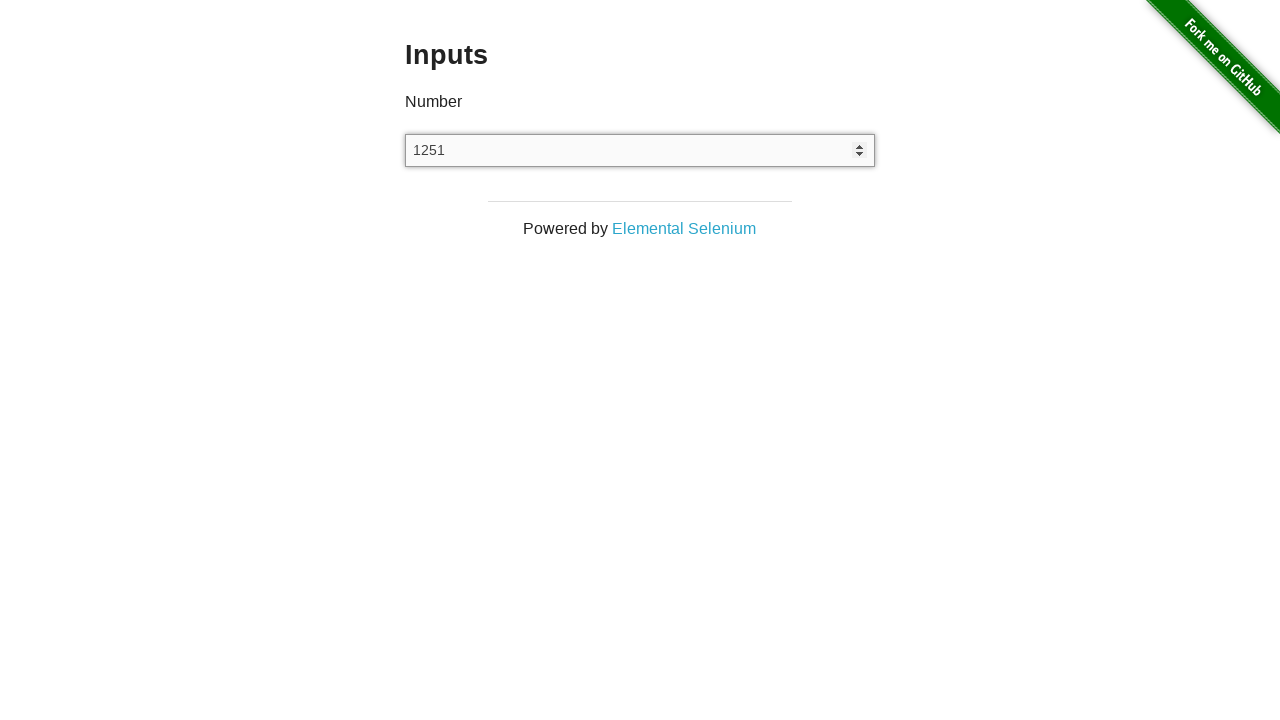

Pressed ArrowDown key (decrement 4/40)
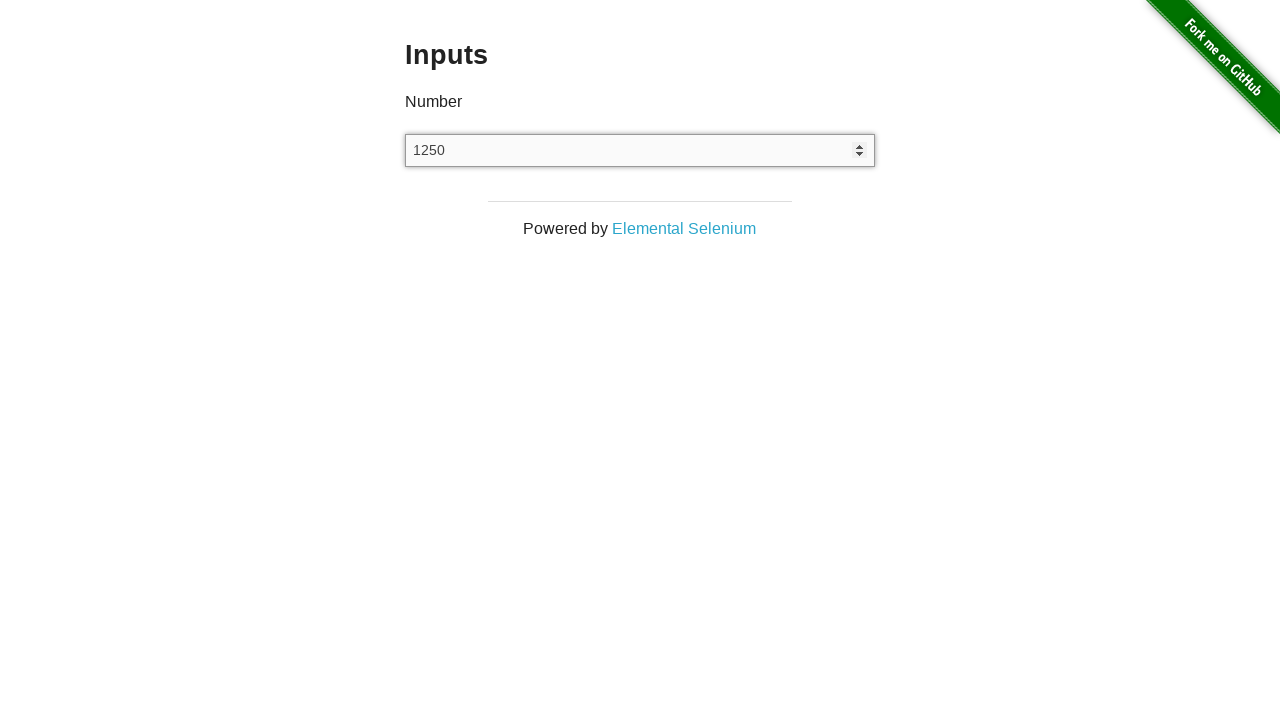

Pressed ArrowDown key (decrement 5/40)
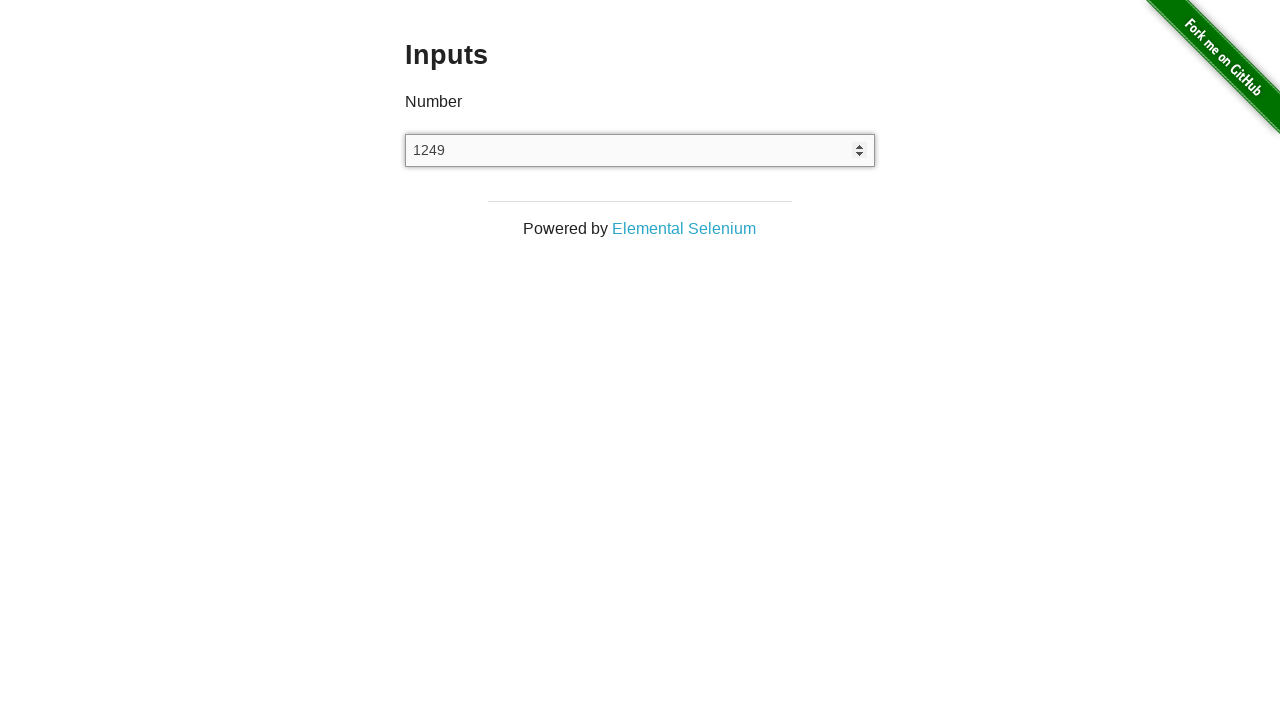

Pressed ArrowDown key (decrement 6/40)
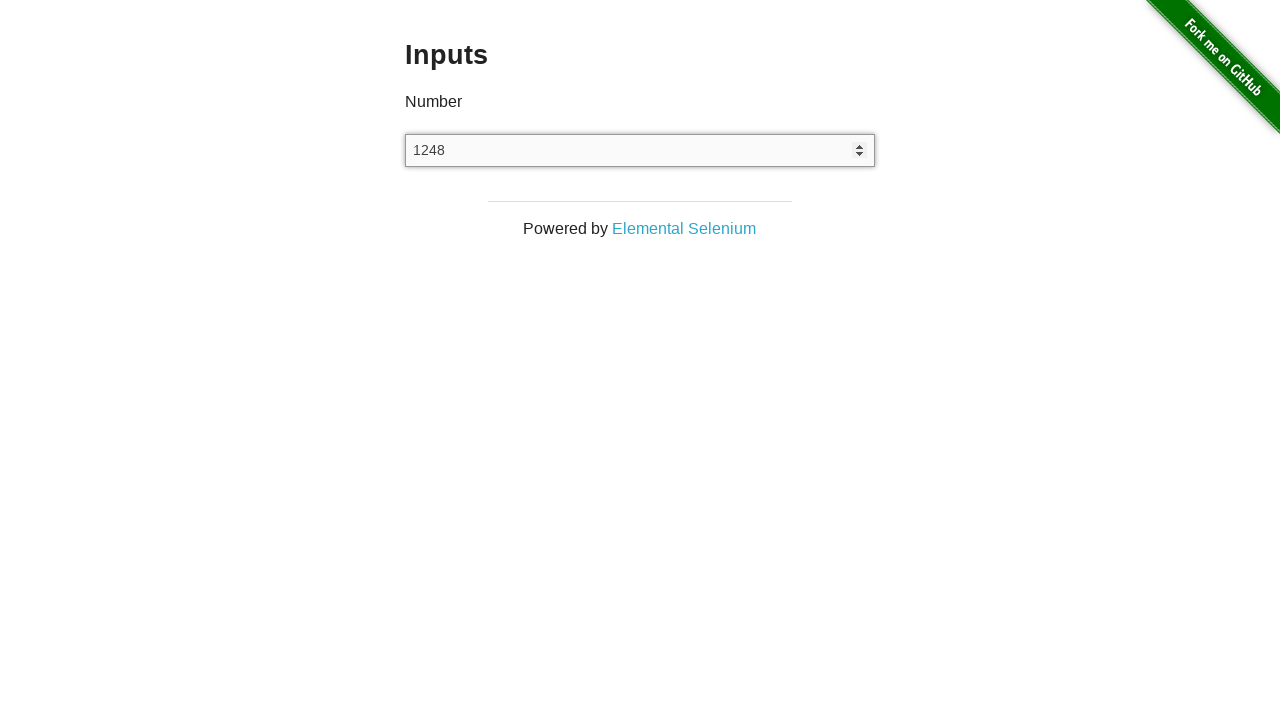

Pressed ArrowDown key (decrement 7/40)
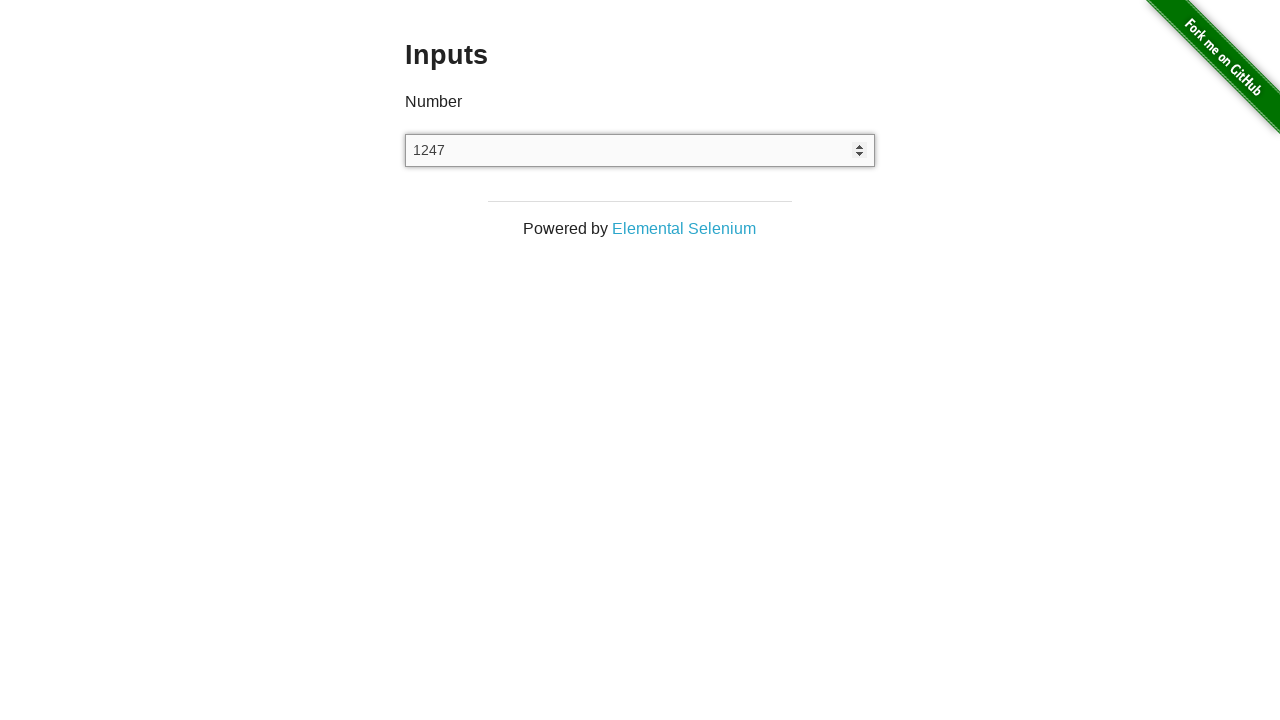

Pressed ArrowDown key (decrement 8/40)
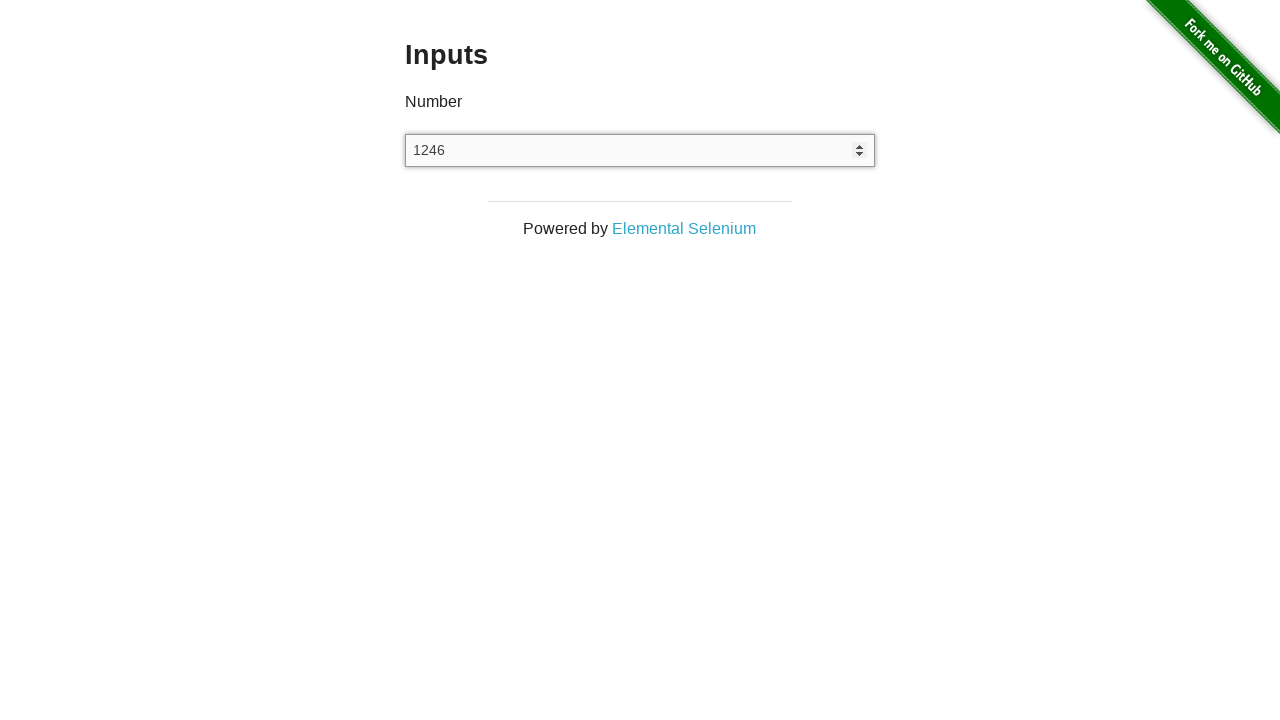

Pressed ArrowDown key (decrement 9/40)
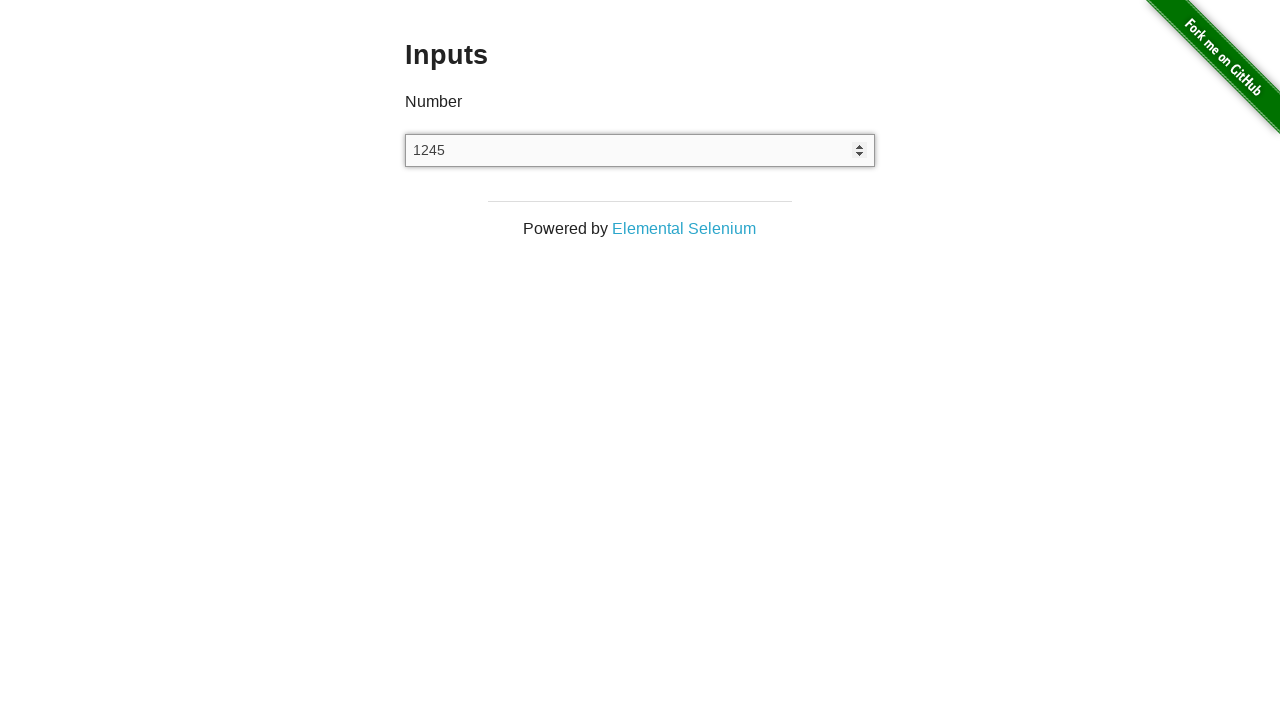

Pressed ArrowDown key (decrement 10/40)
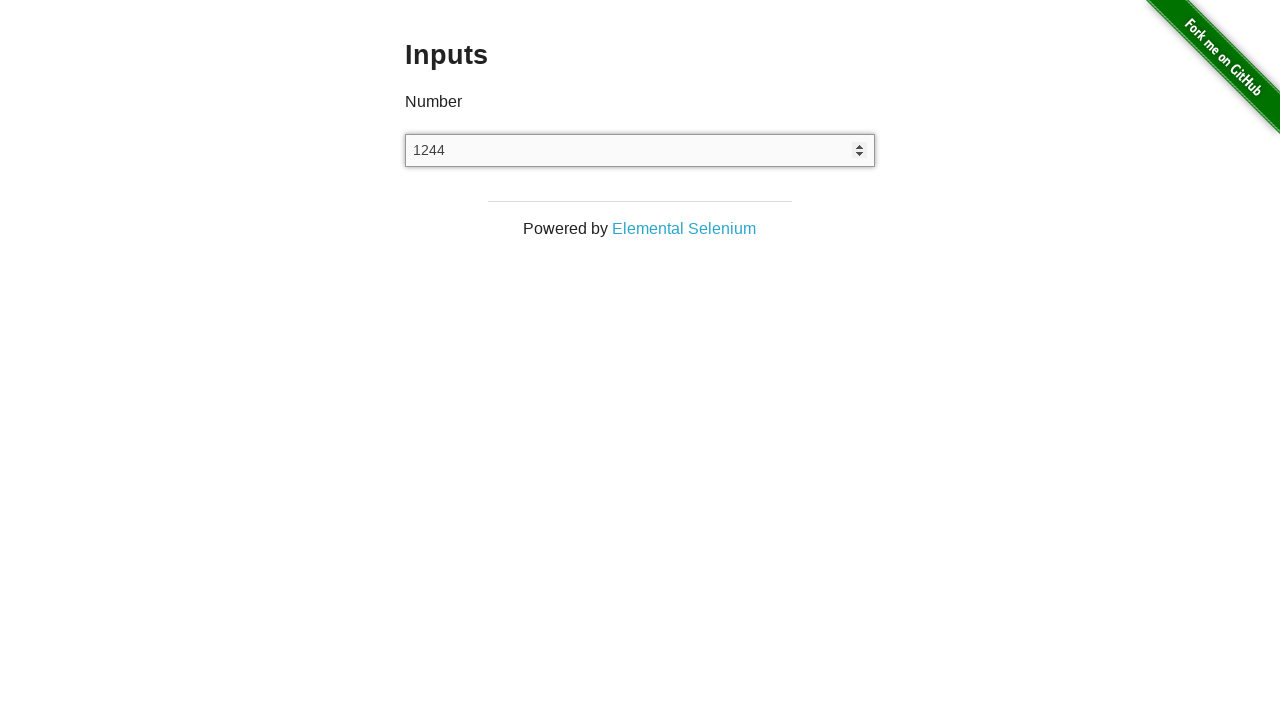

Pressed ArrowDown key (decrement 11/40)
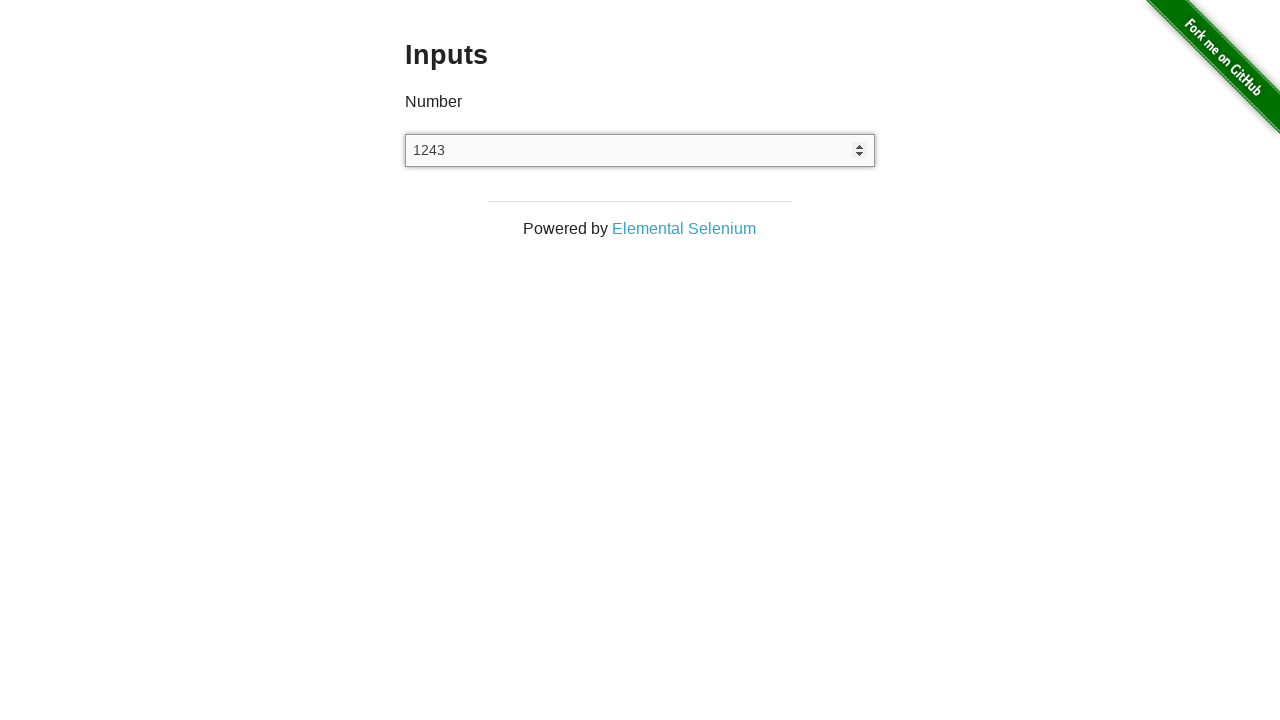

Pressed ArrowDown key (decrement 12/40)
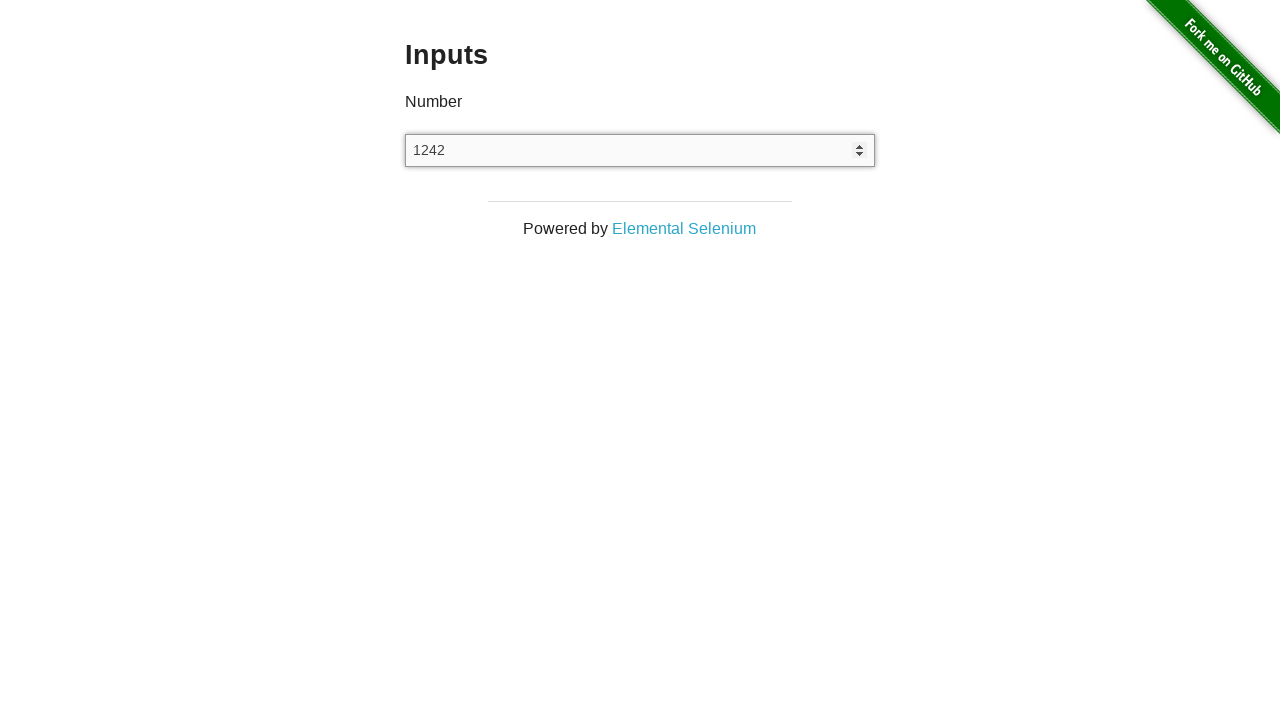

Pressed ArrowDown key (decrement 13/40)
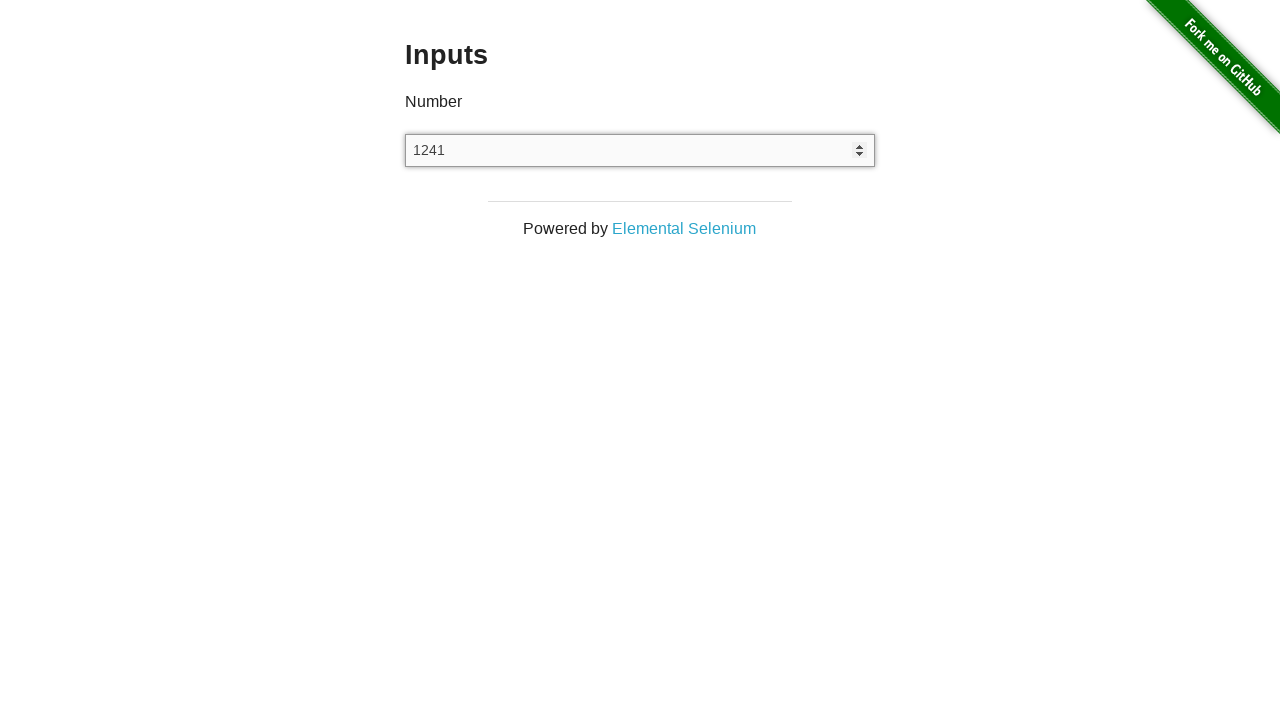

Pressed ArrowDown key (decrement 14/40)
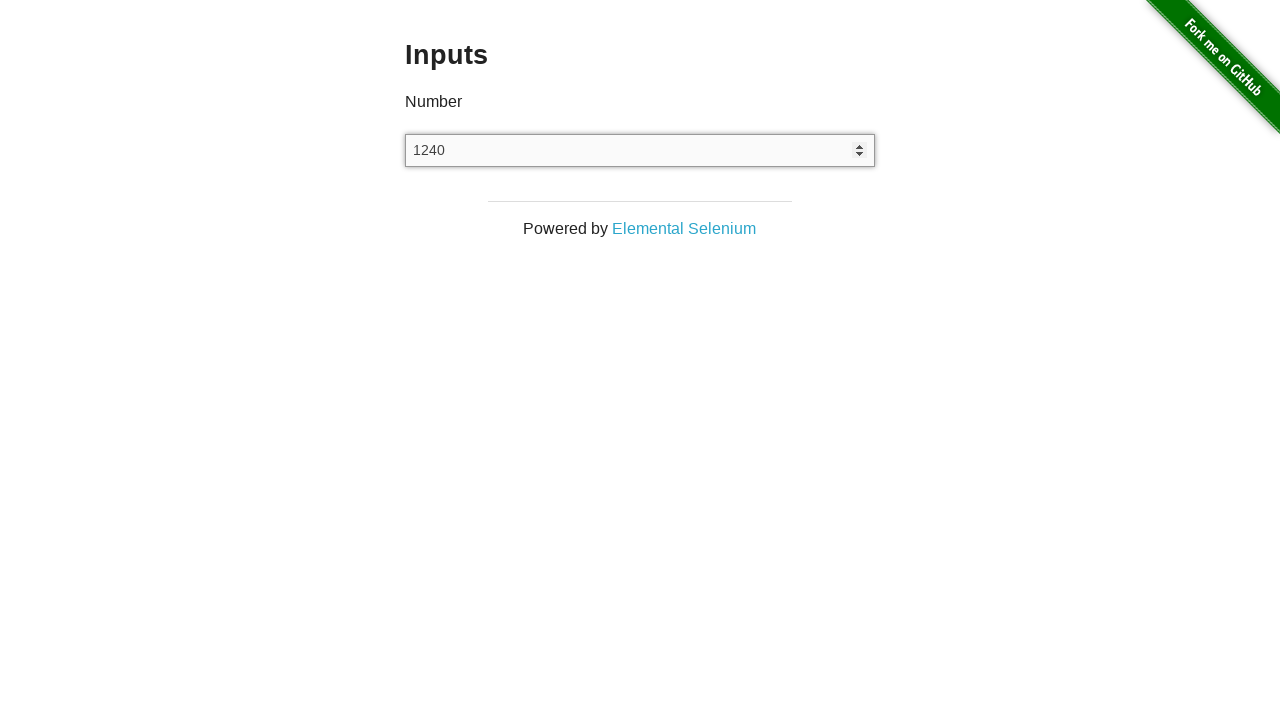

Pressed ArrowDown key (decrement 15/40)
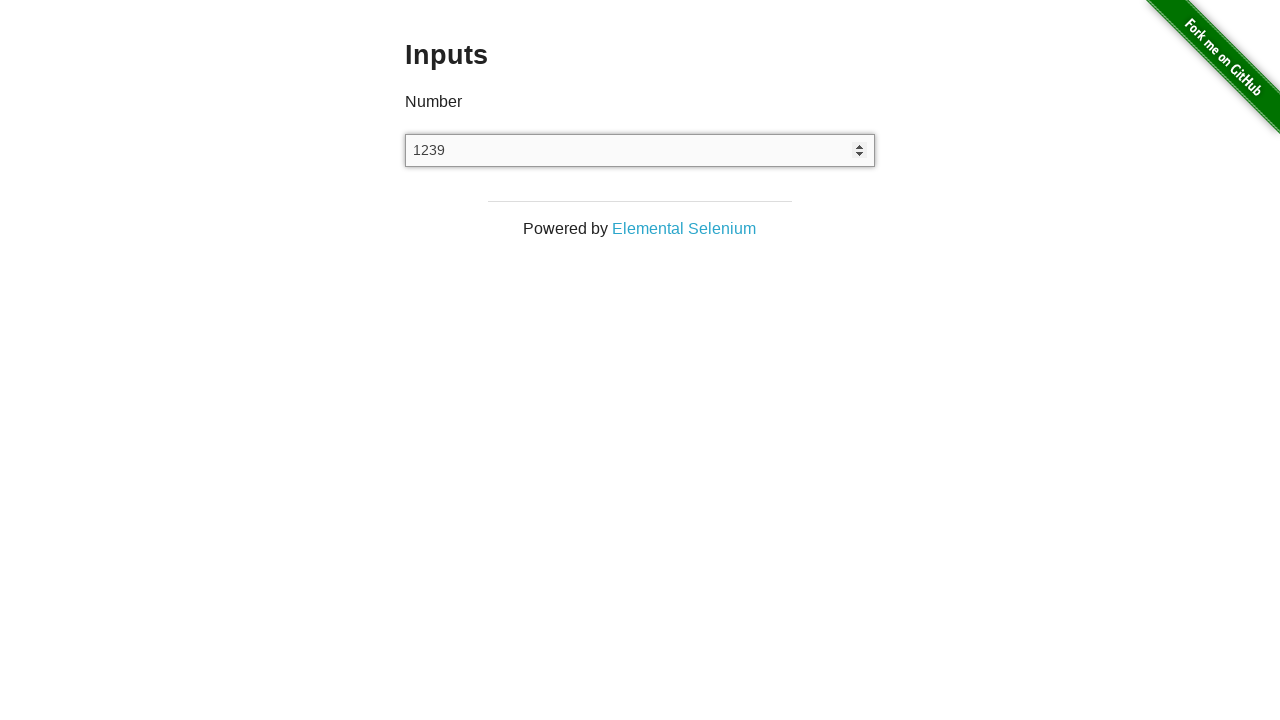

Pressed ArrowDown key (decrement 16/40)
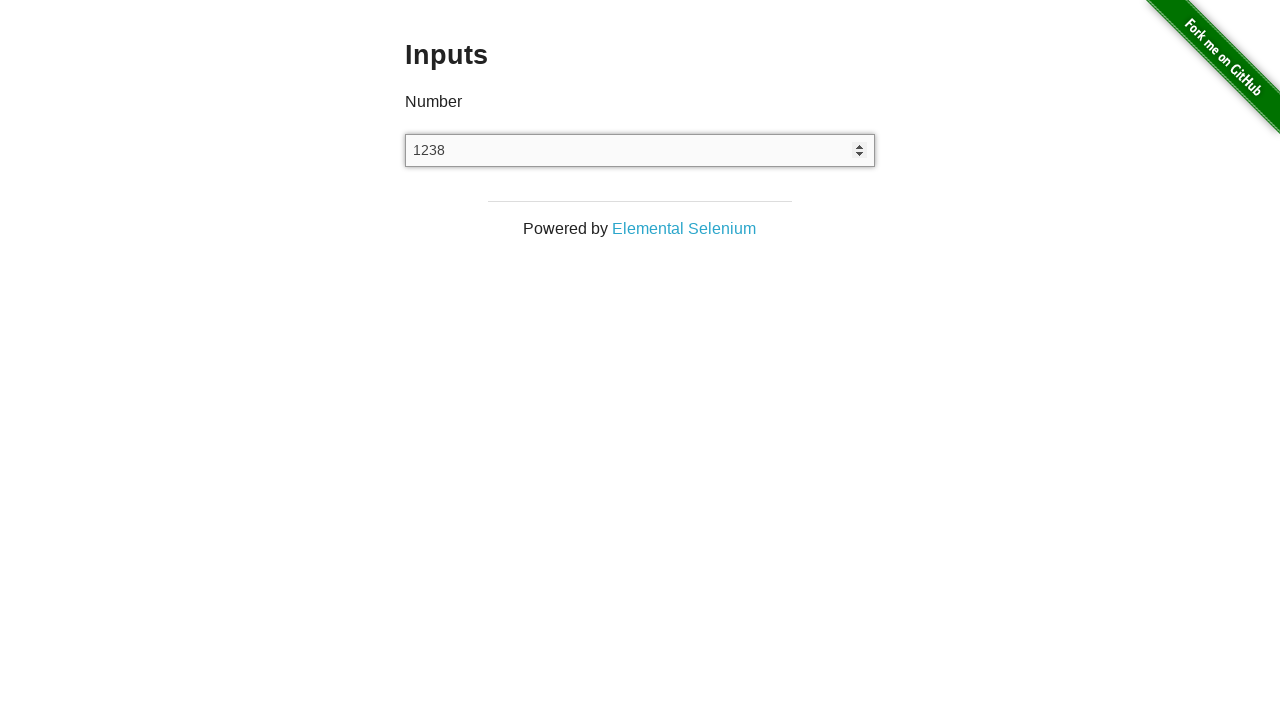

Pressed ArrowDown key (decrement 17/40)
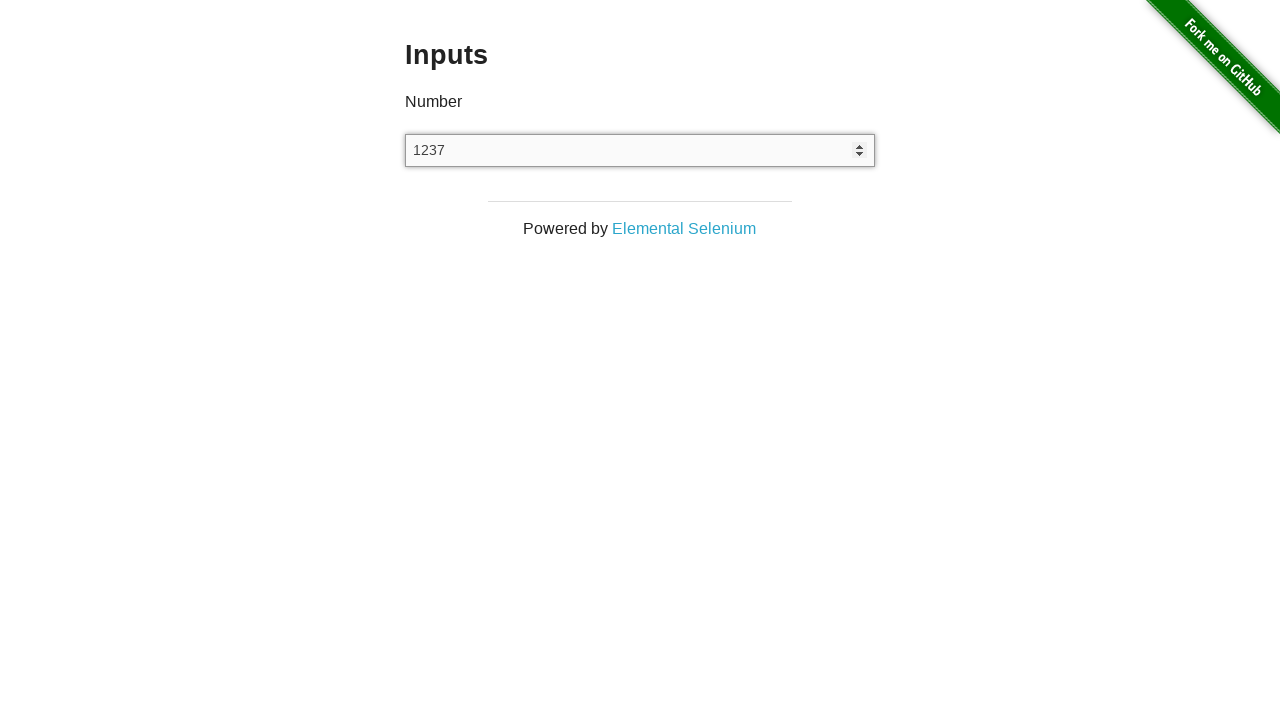

Pressed ArrowDown key (decrement 18/40)
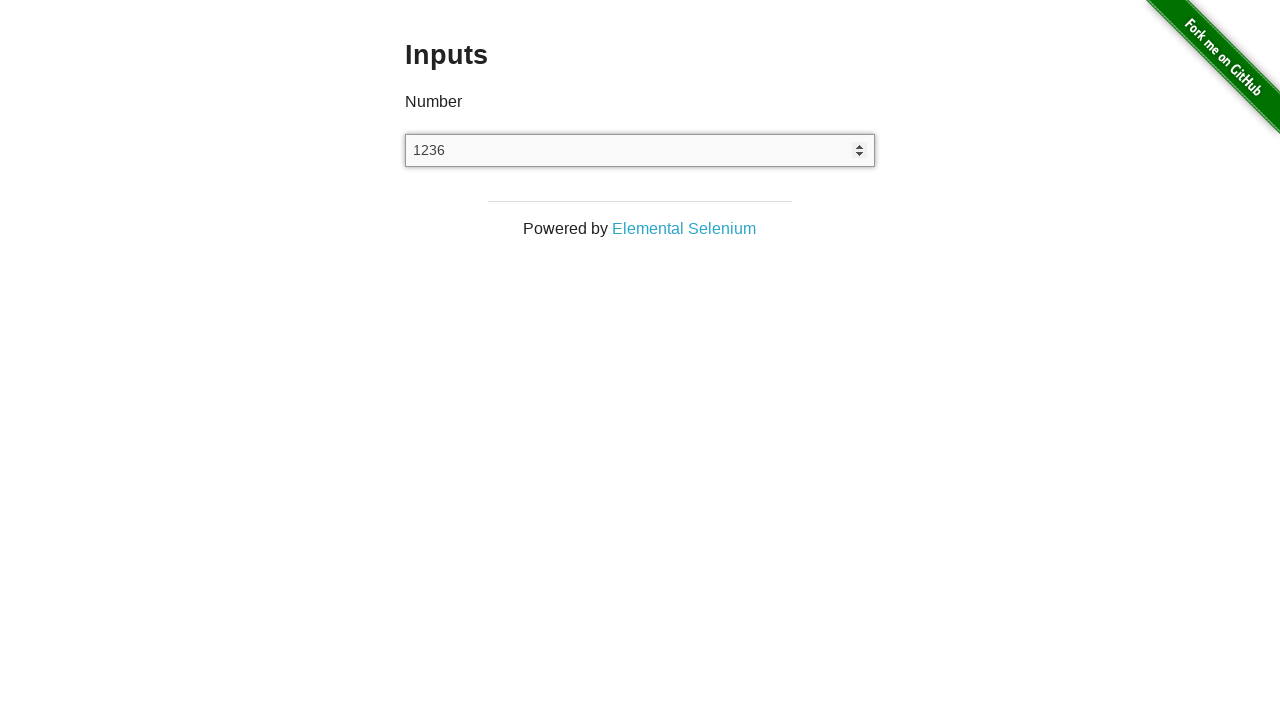

Pressed ArrowDown key (decrement 19/40)
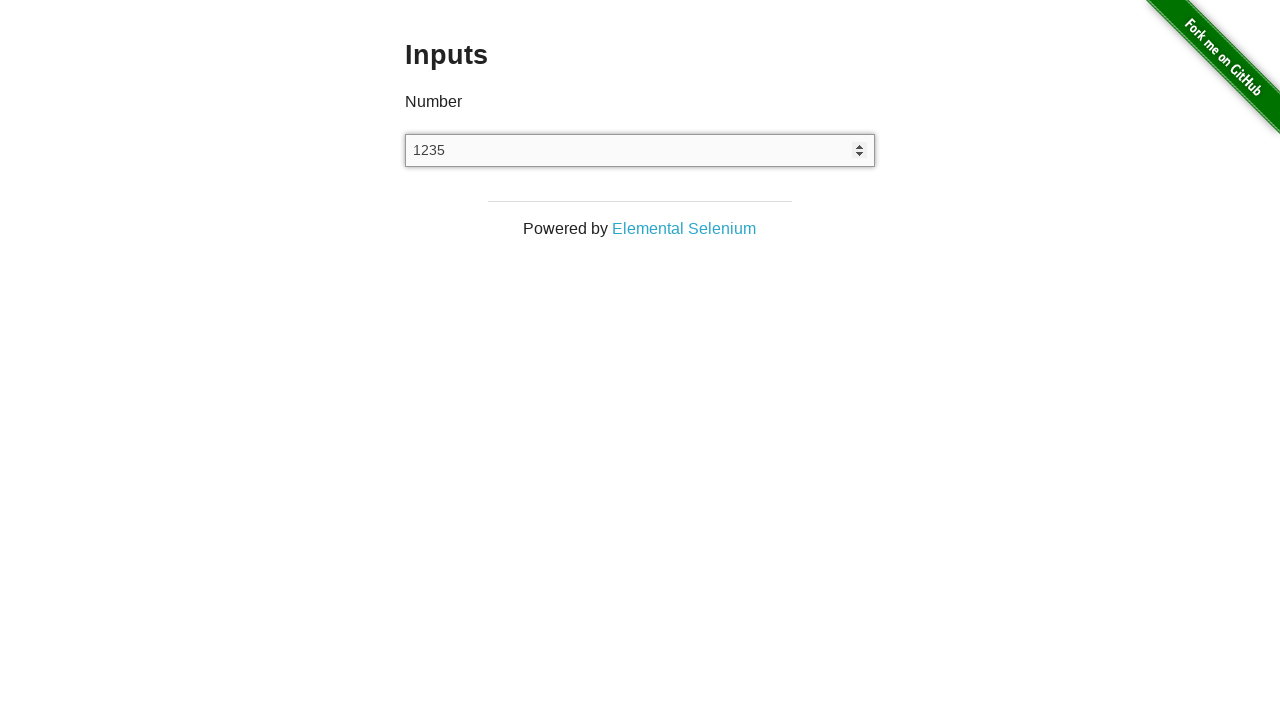

Pressed ArrowDown key (decrement 20/40)
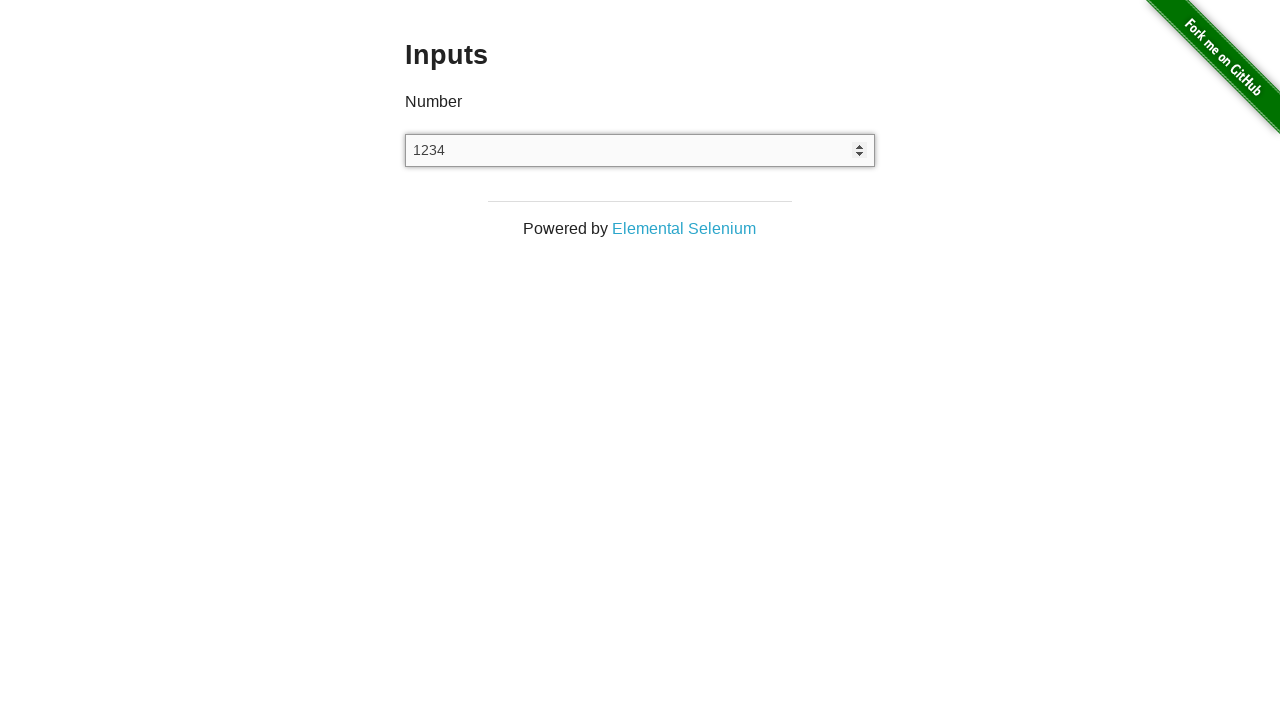

Pressed ArrowDown key (decrement 21/40)
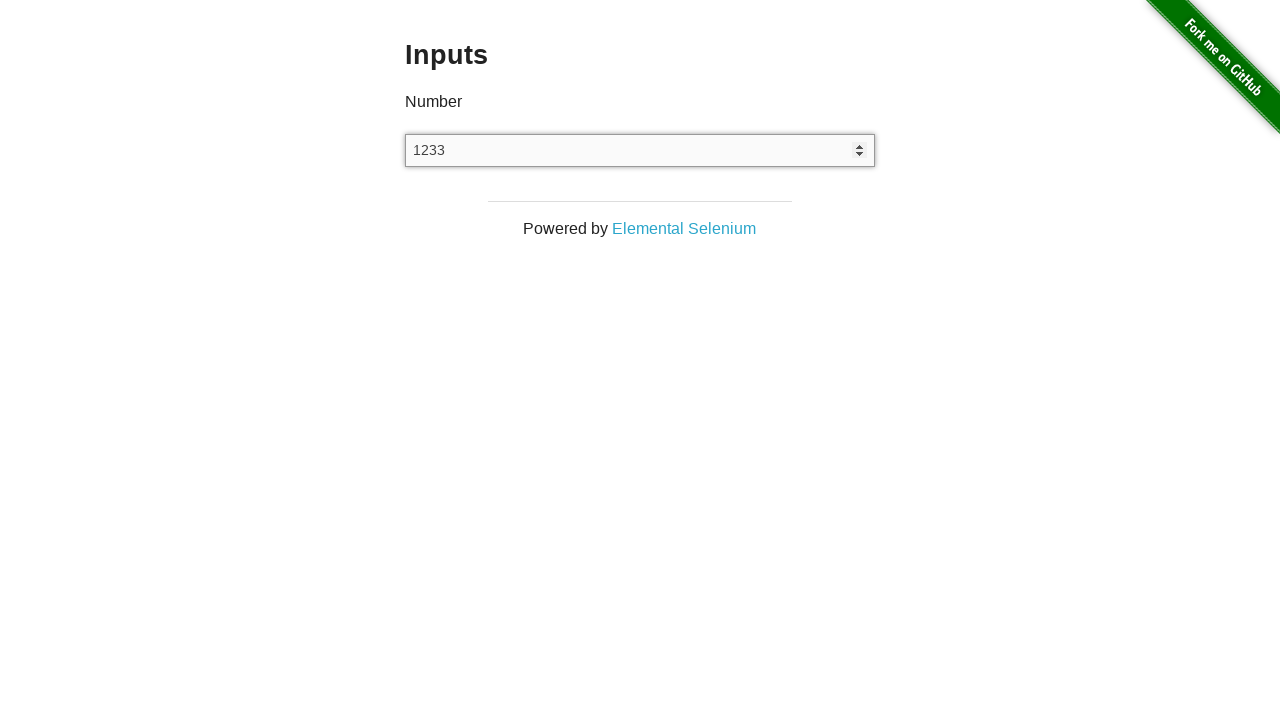

Pressed ArrowDown key (decrement 22/40)
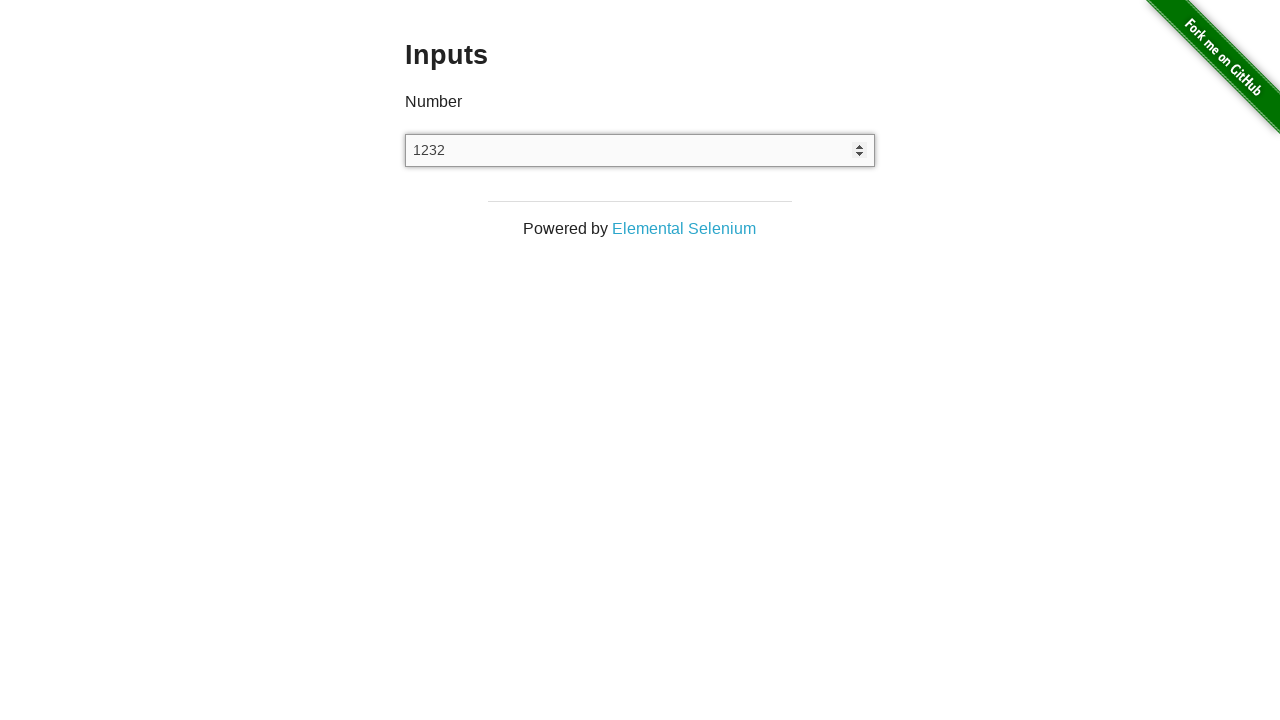

Pressed ArrowDown key (decrement 23/40)
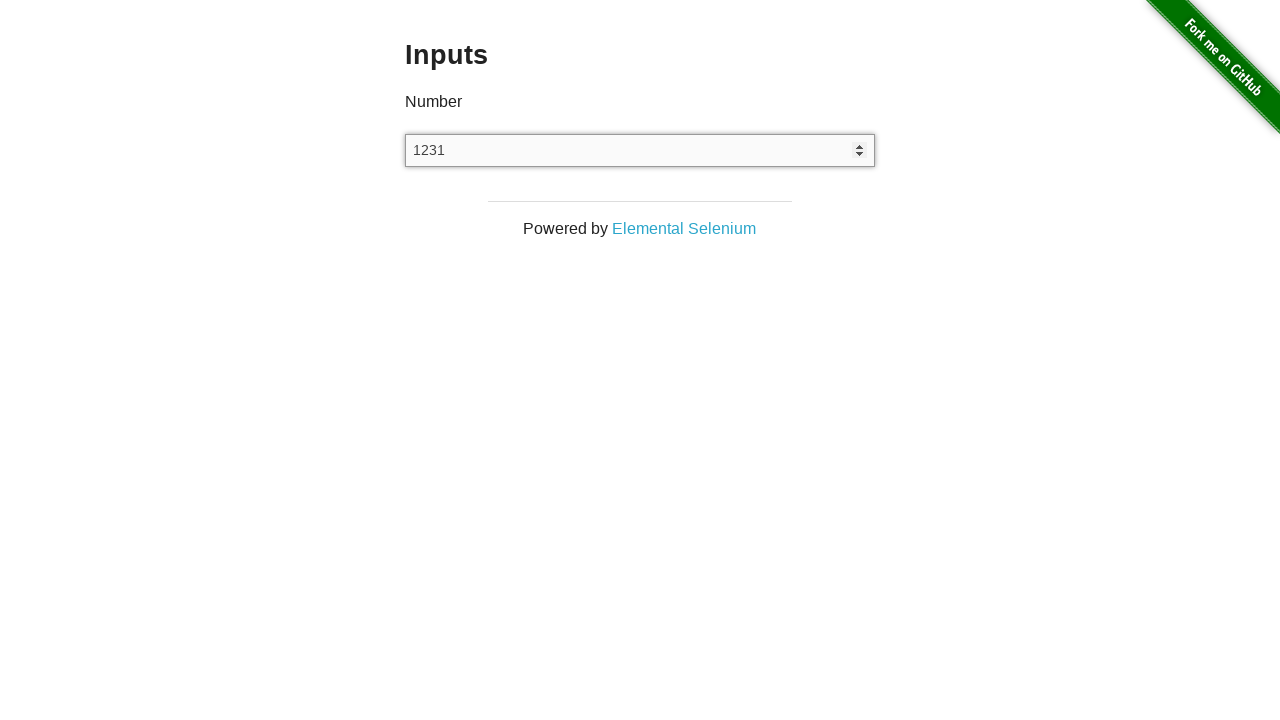

Pressed ArrowDown key (decrement 24/40)
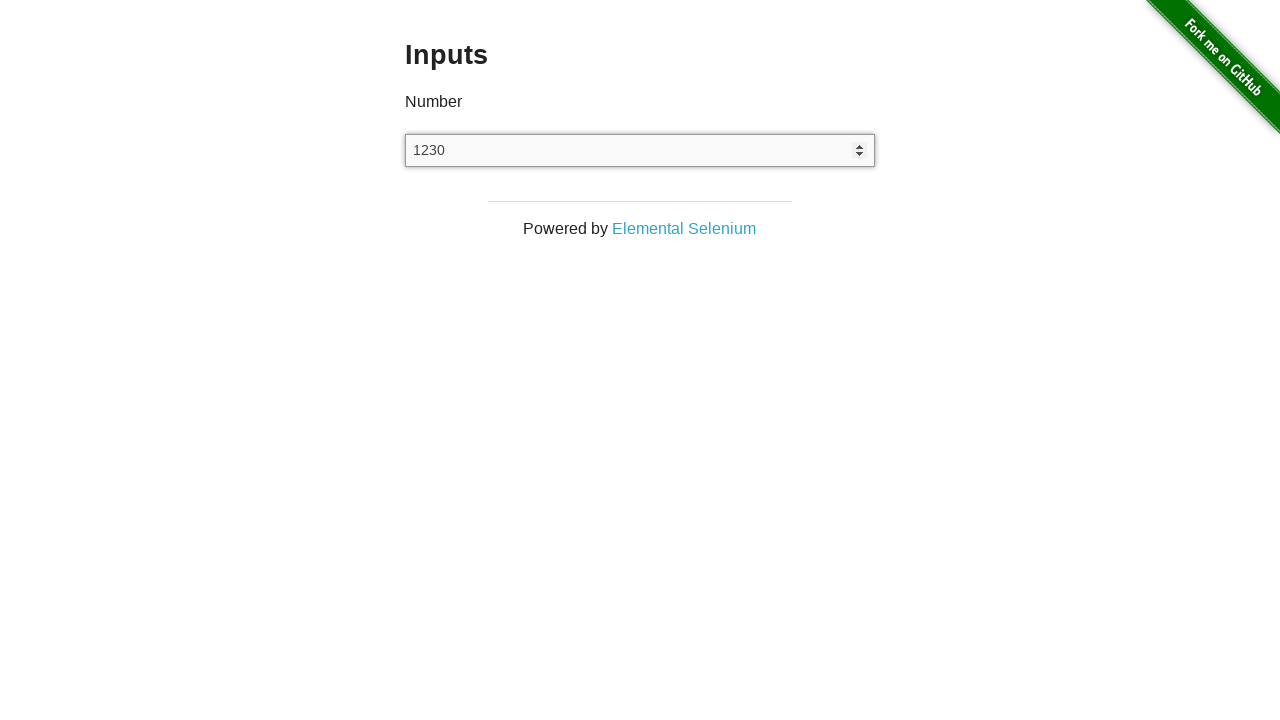

Pressed ArrowDown key (decrement 25/40)
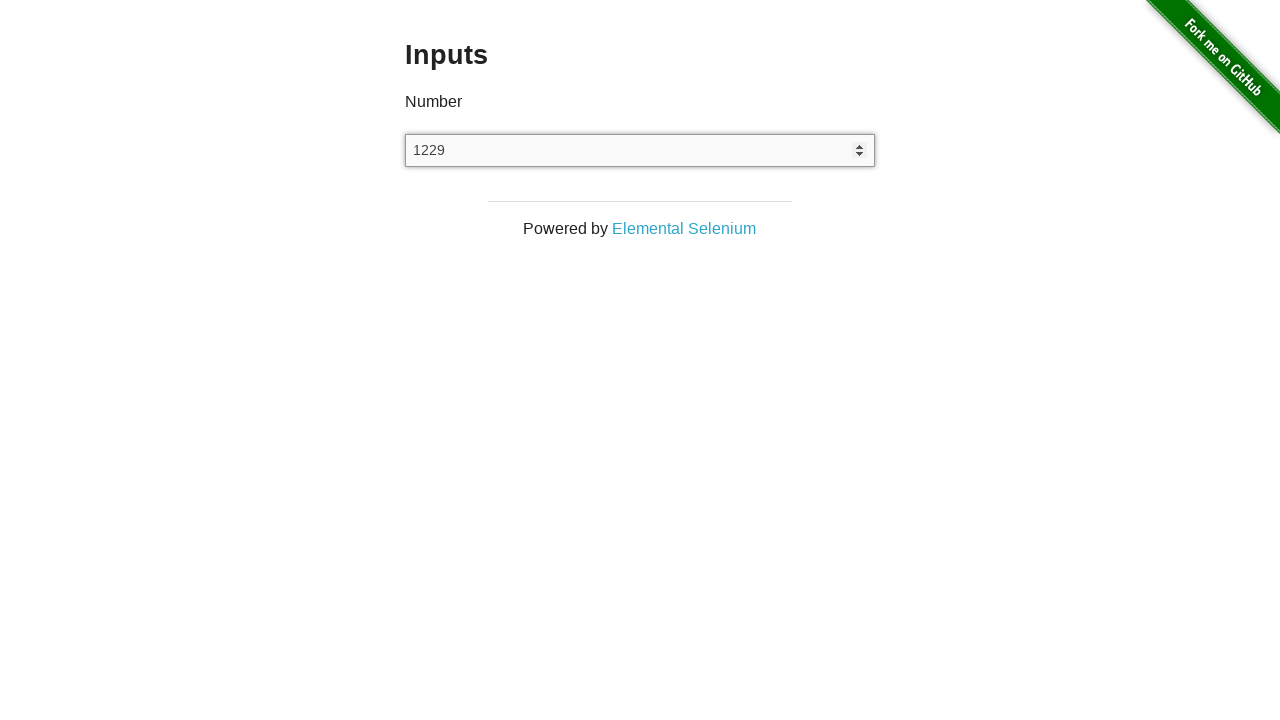

Pressed ArrowDown key (decrement 26/40)
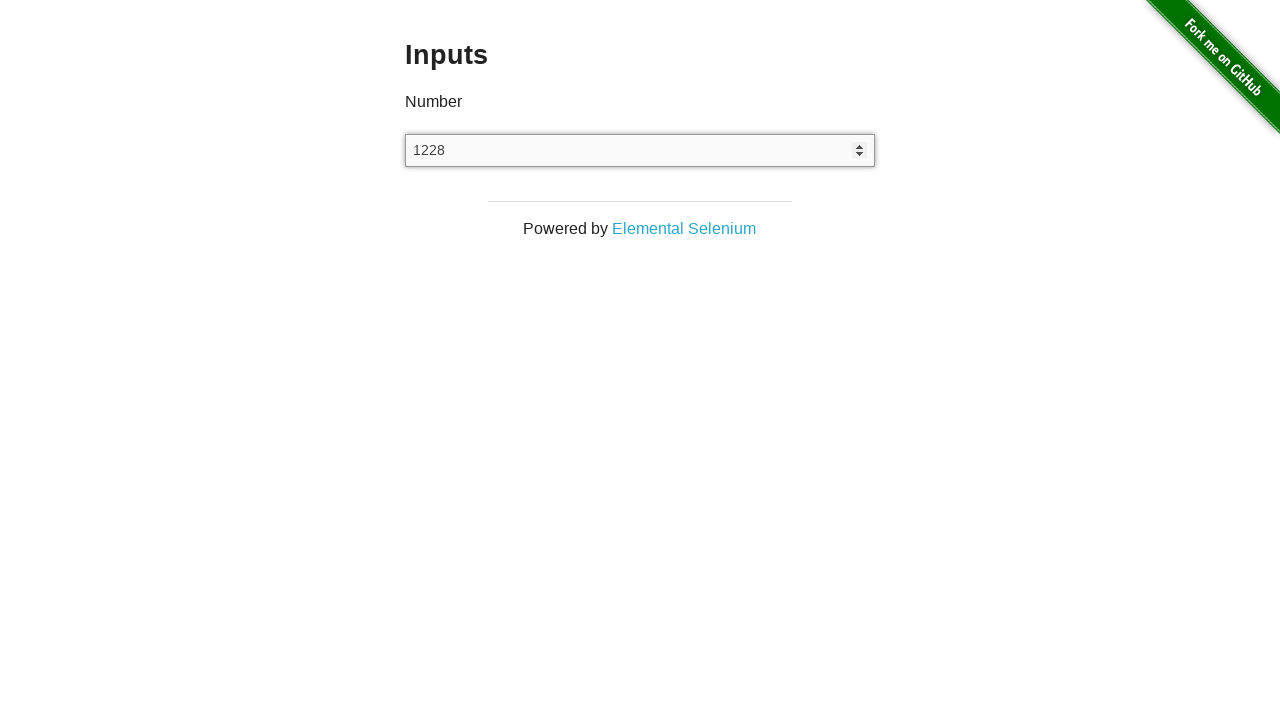

Pressed ArrowDown key (decrement 27/40)
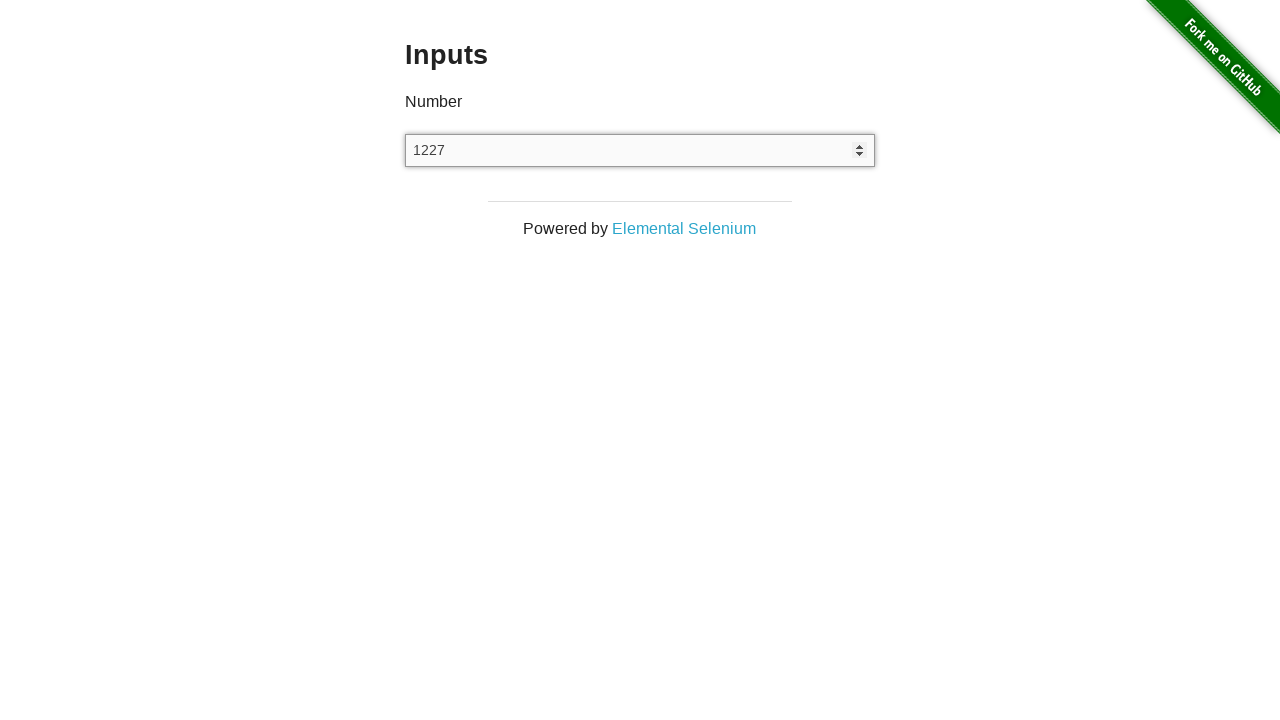

Pressed ArrowDown key (decrement 28/40)
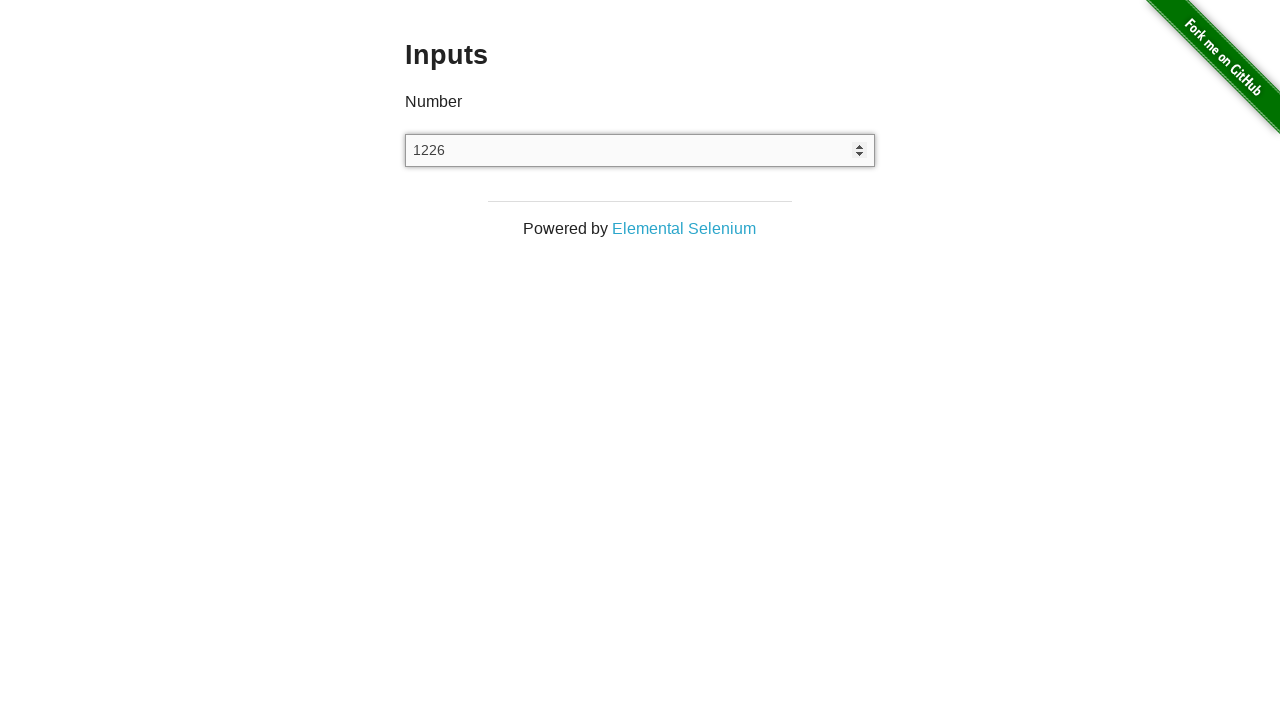

Pressed ArrowDown key (decrement 29/40)
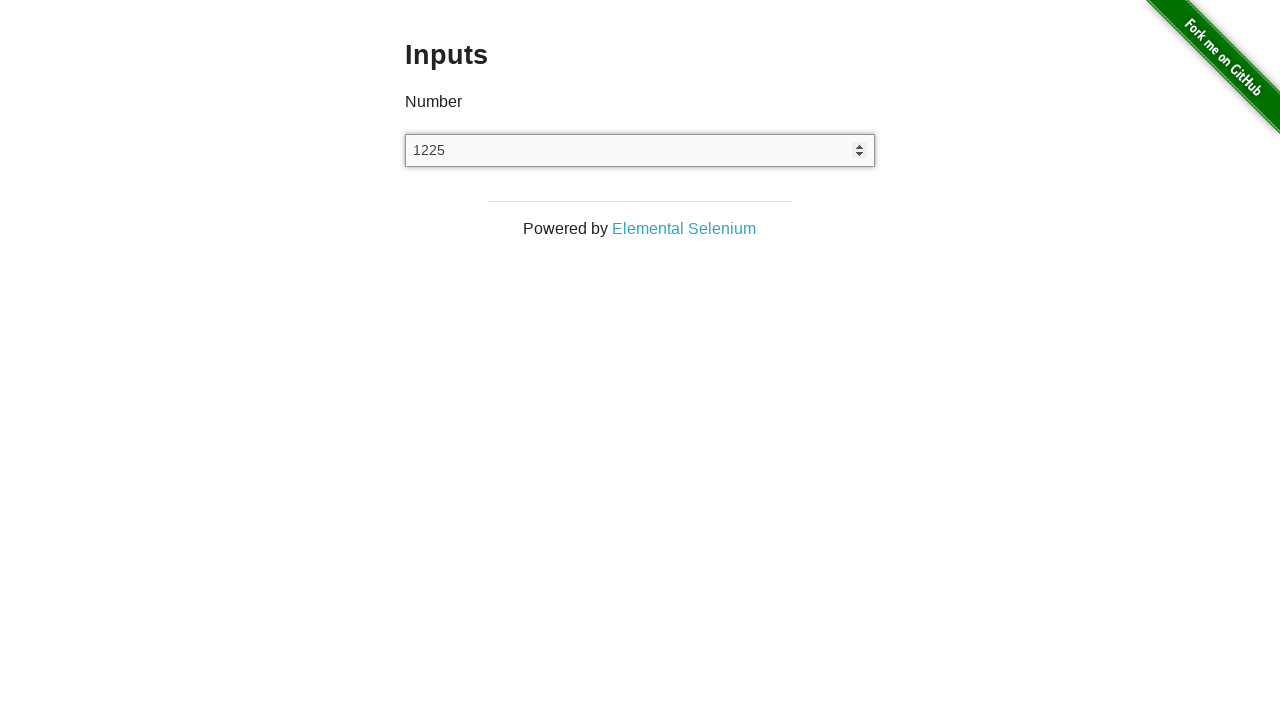

Pressed ArrowDown key (decrement 30/40)
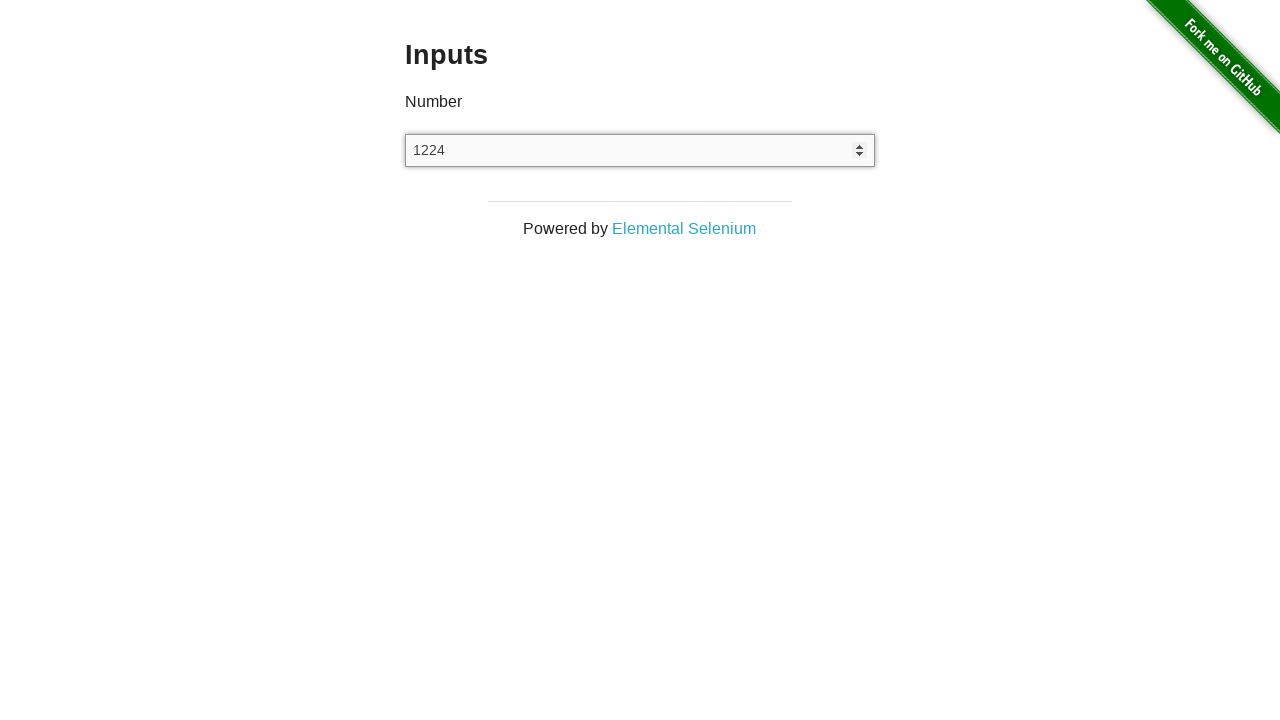

Pressed ArrowDown key (decrement 31/40)
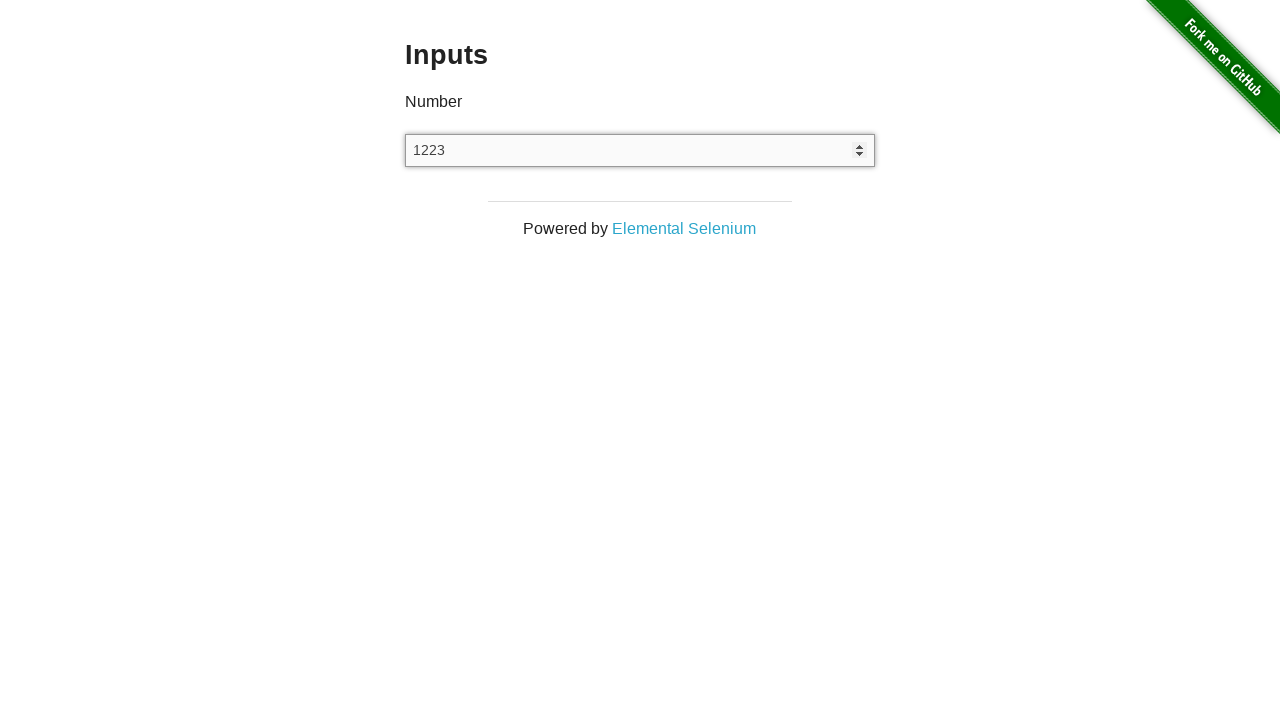

Pressed ArrowDown key (decrement 32/40)
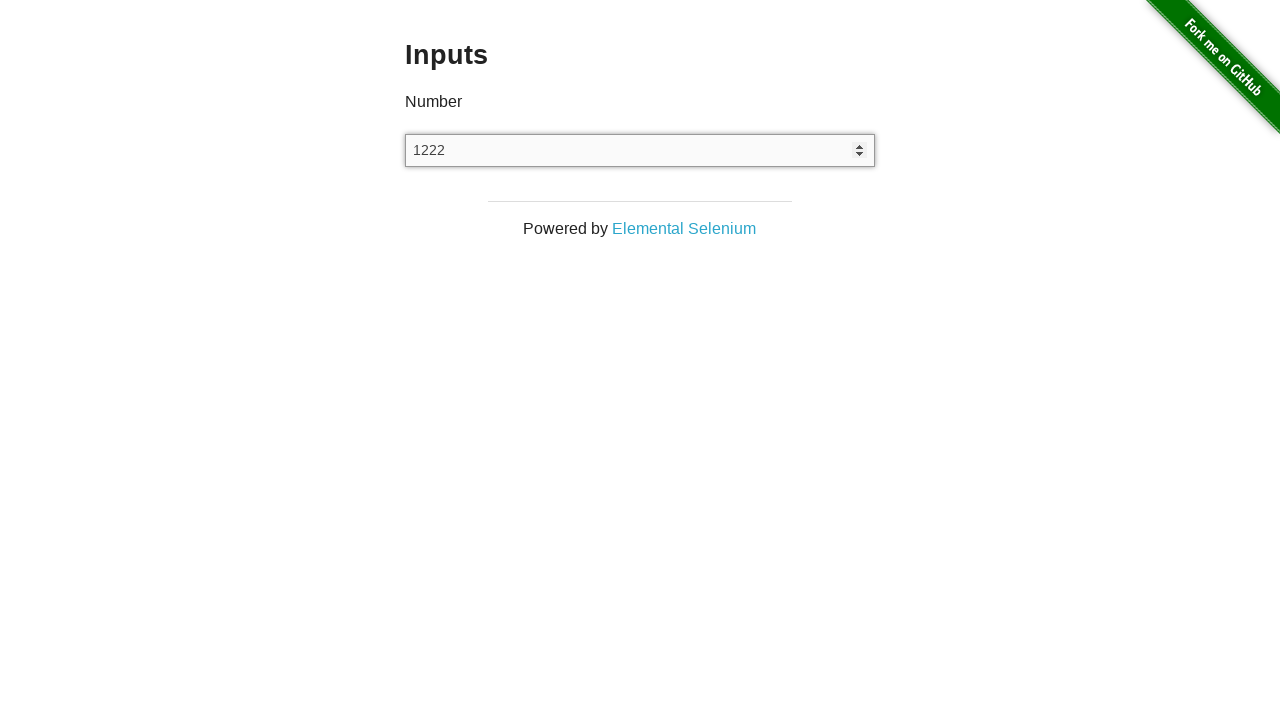

Pressed ArrowDown key (decrement 33/40)
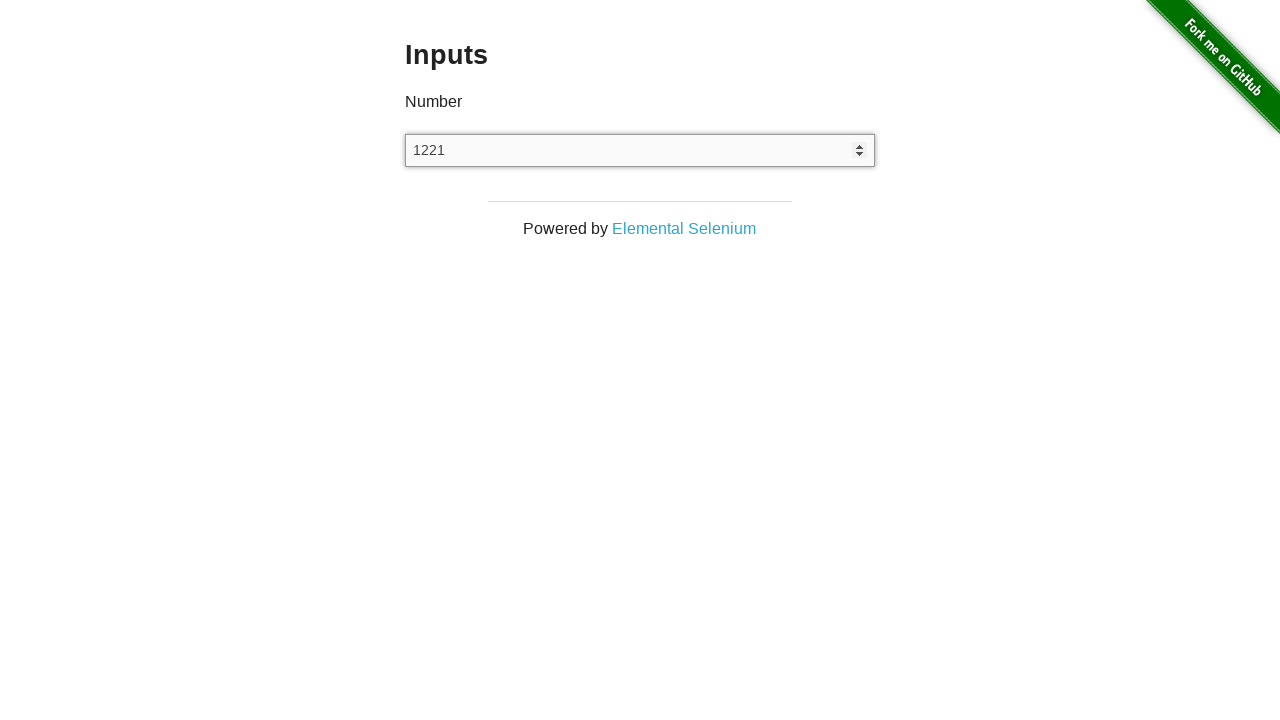

Pressed ArrowDown key (decrement 34/40)
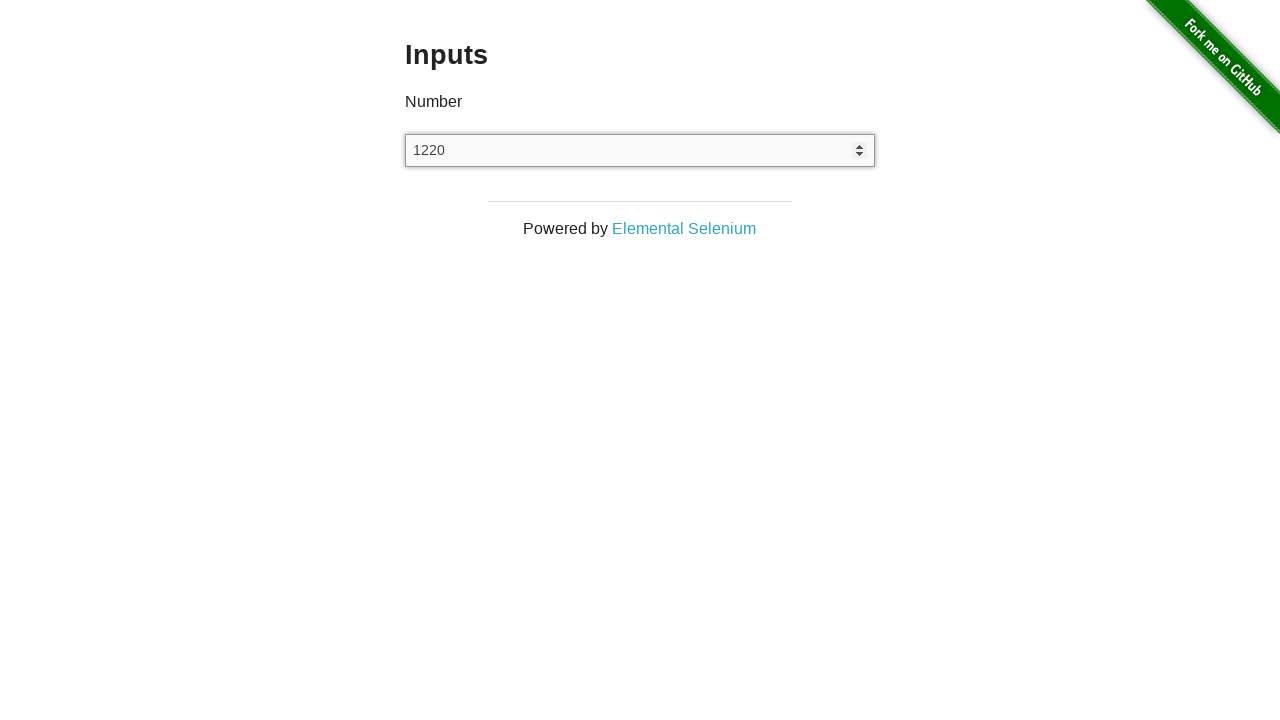

Pressed ArrowDown key (decrement 35/40)
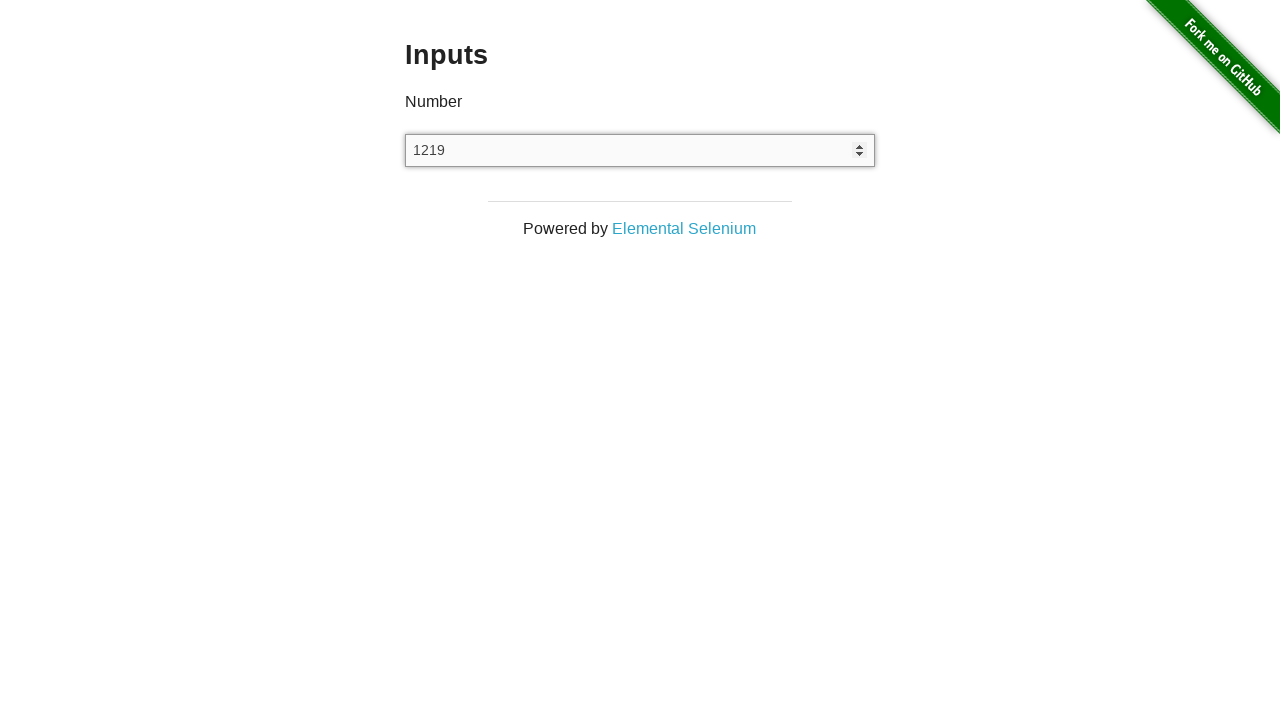

Pressed ArrowDown key (decrement 36/40)
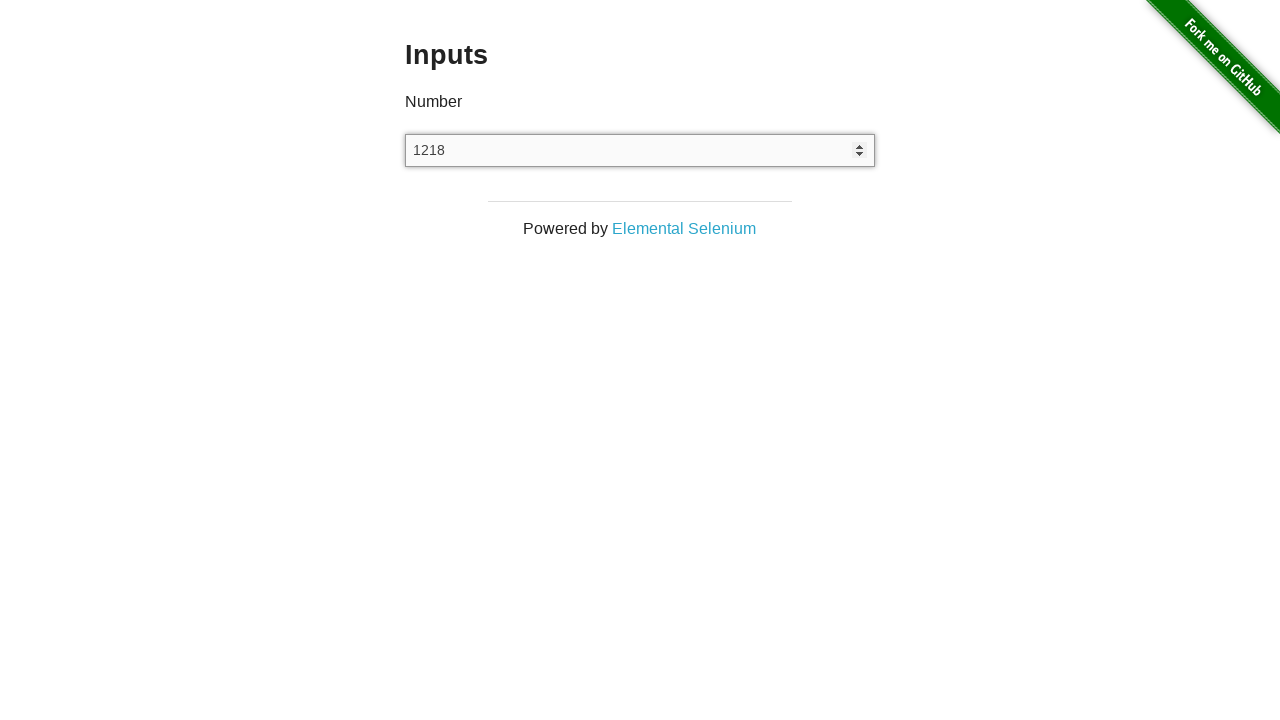

Pressed ArrowDown key (decrement 37/40)
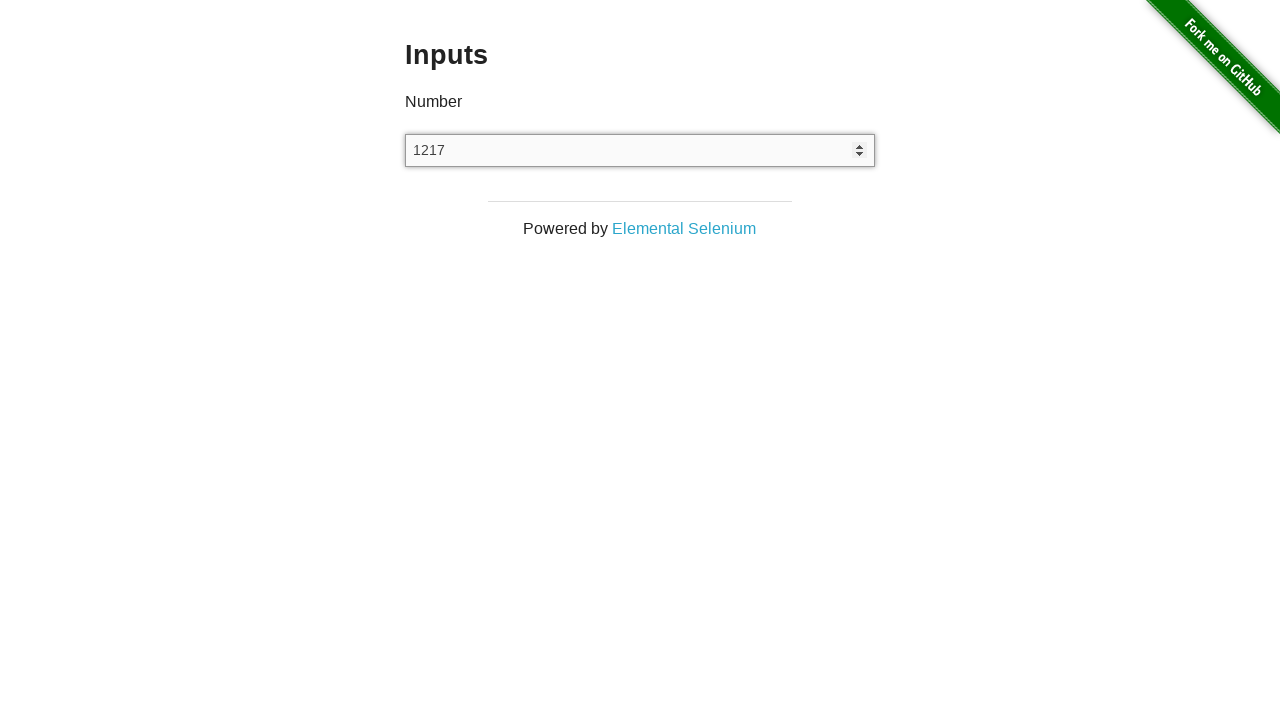

Pressed ArrowDown key (decrement 38/40)
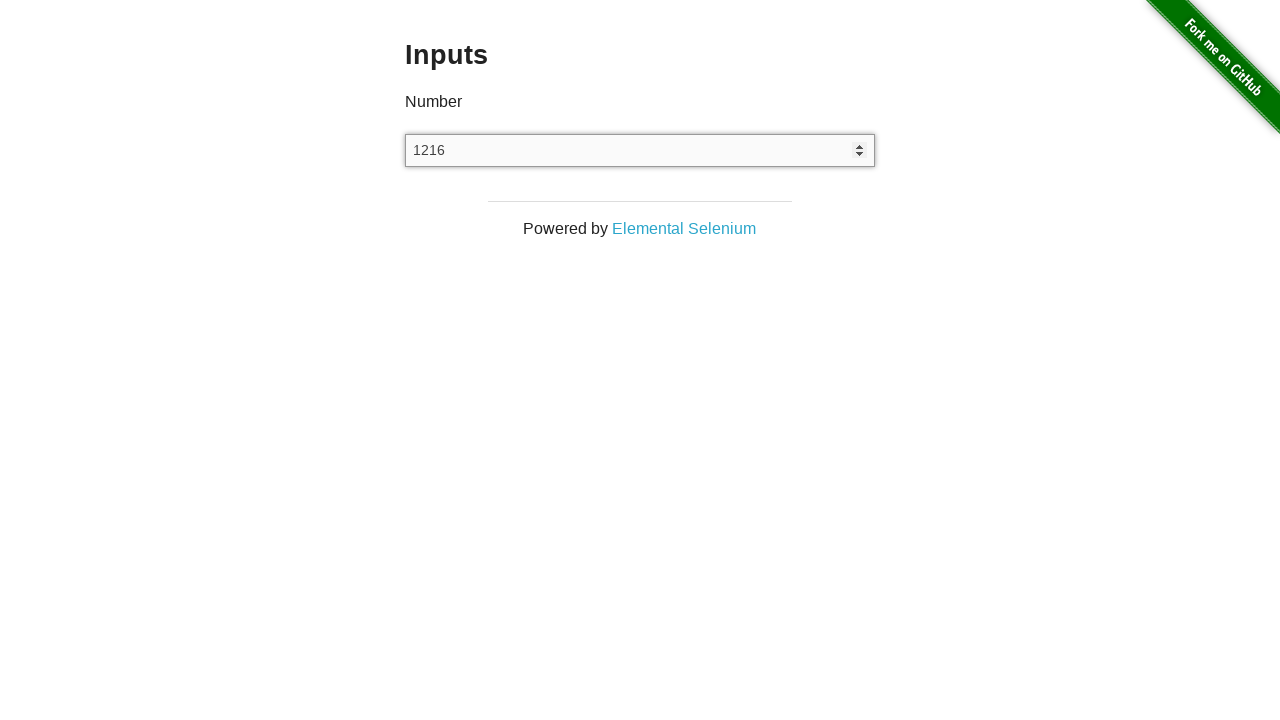

Pressed ArrowDown key (decrement 39/40)
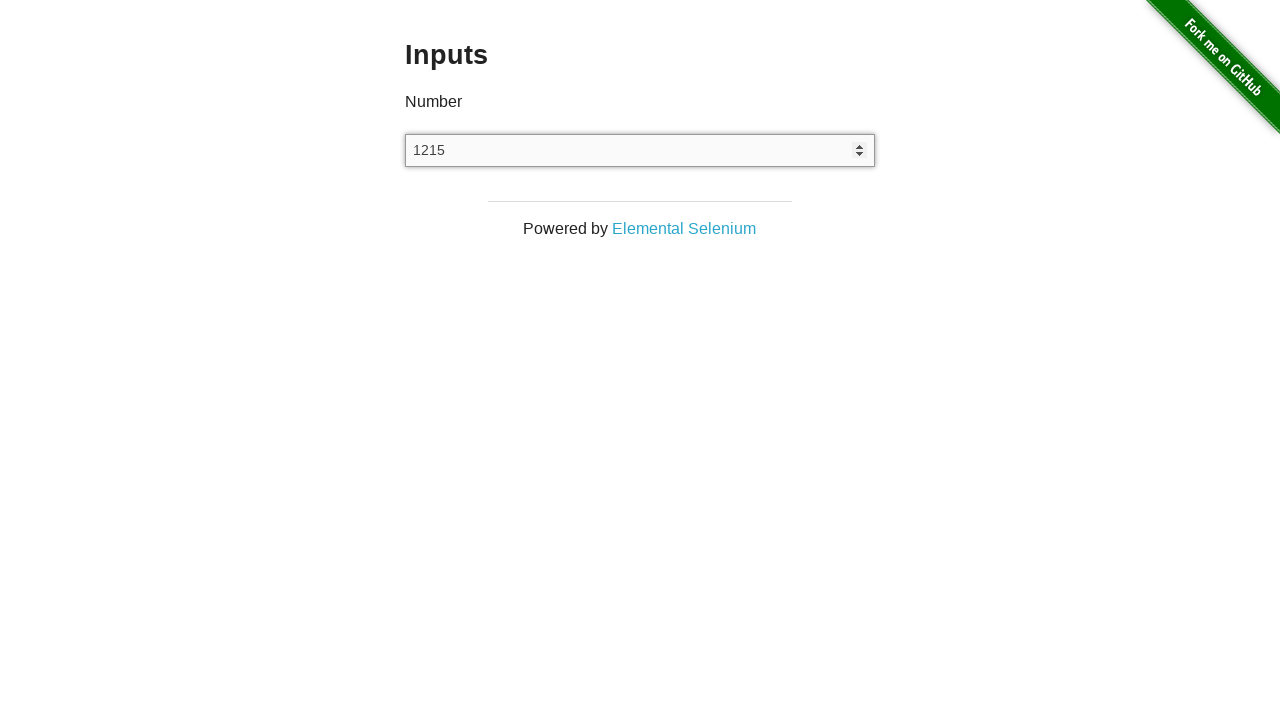

Pressed ArrowDown key (decrement 40/40)
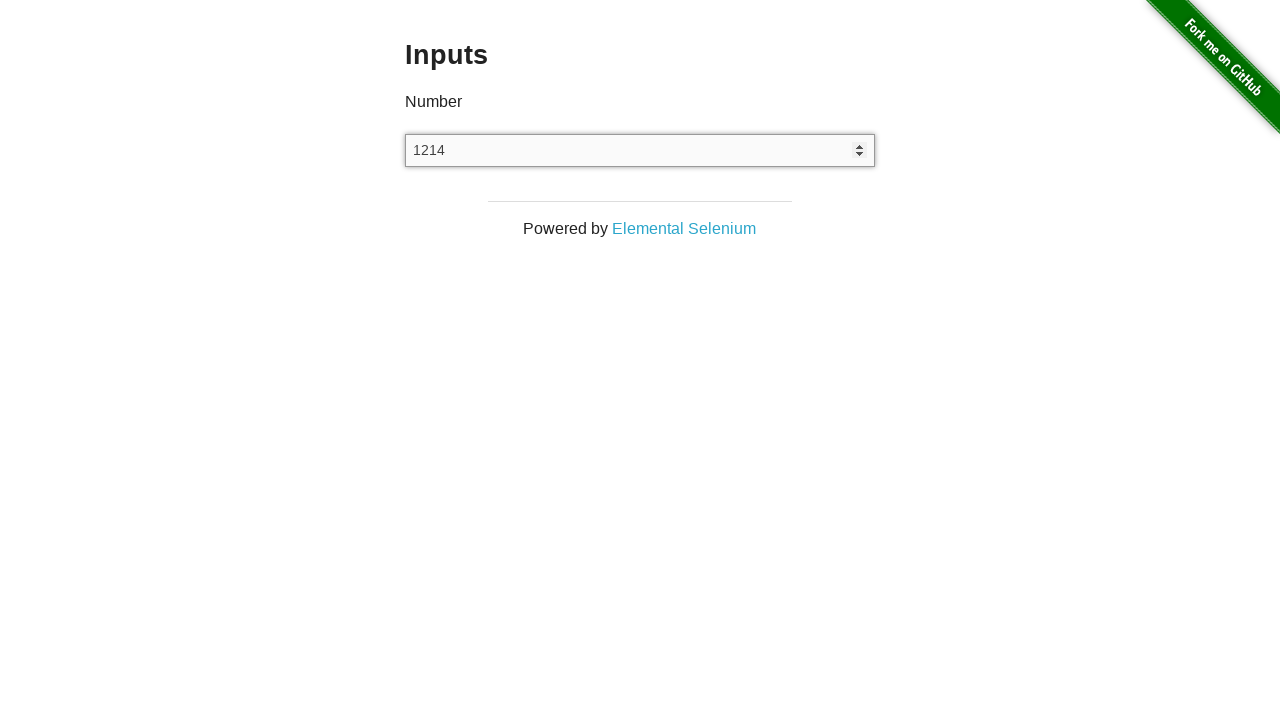

Verified number input field is still present
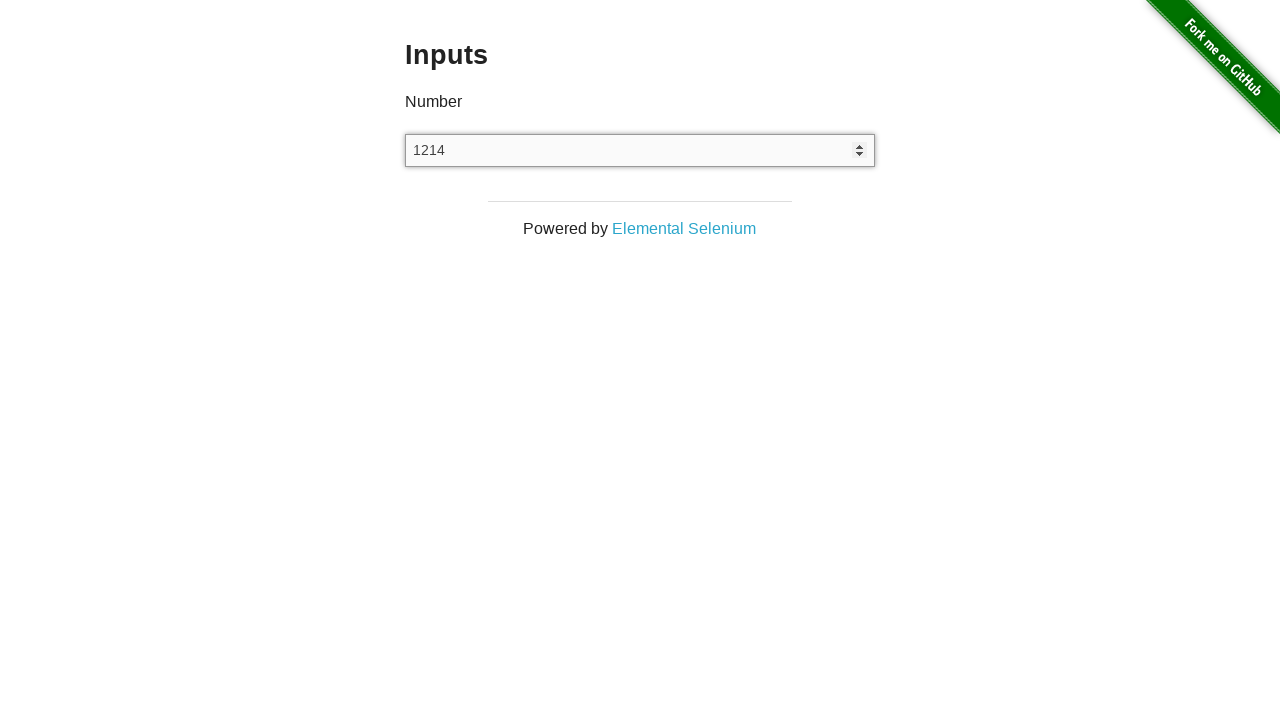

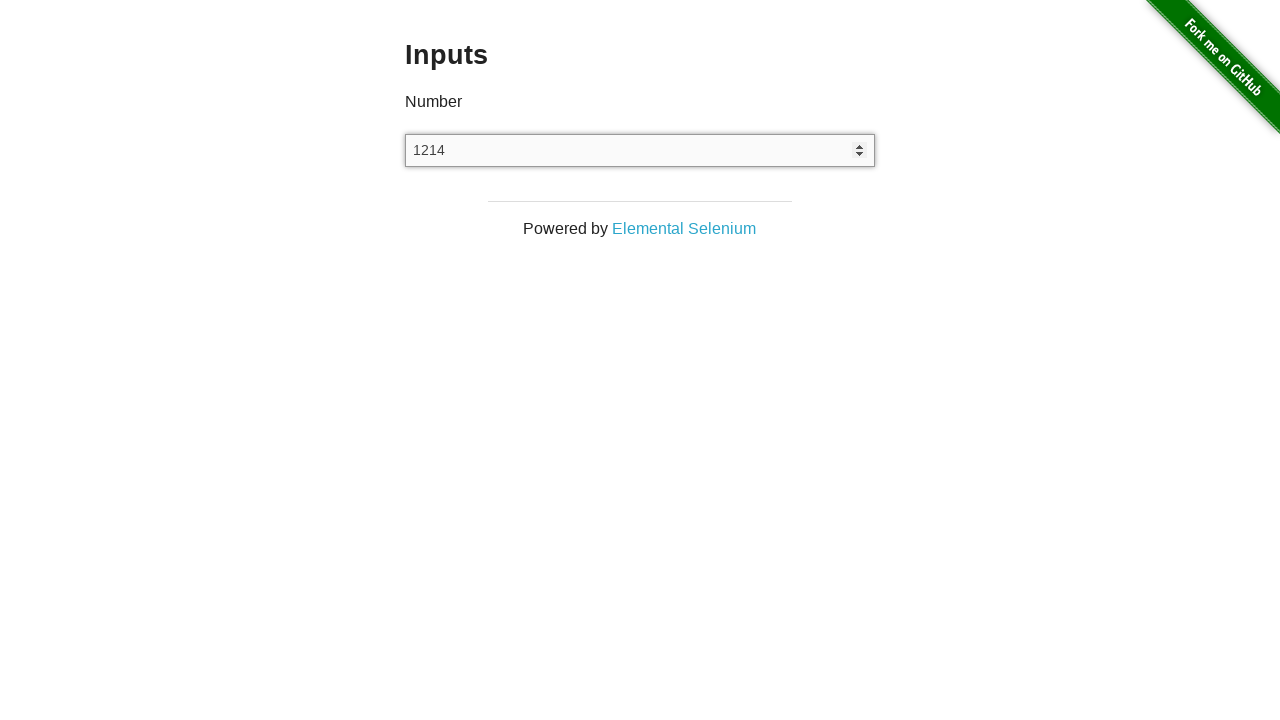